Tests page scrolling functionality by scrolling down and up multiple times using JavaScript executor

Starting URL: https://practice.cydeo.com/infinite_scroll

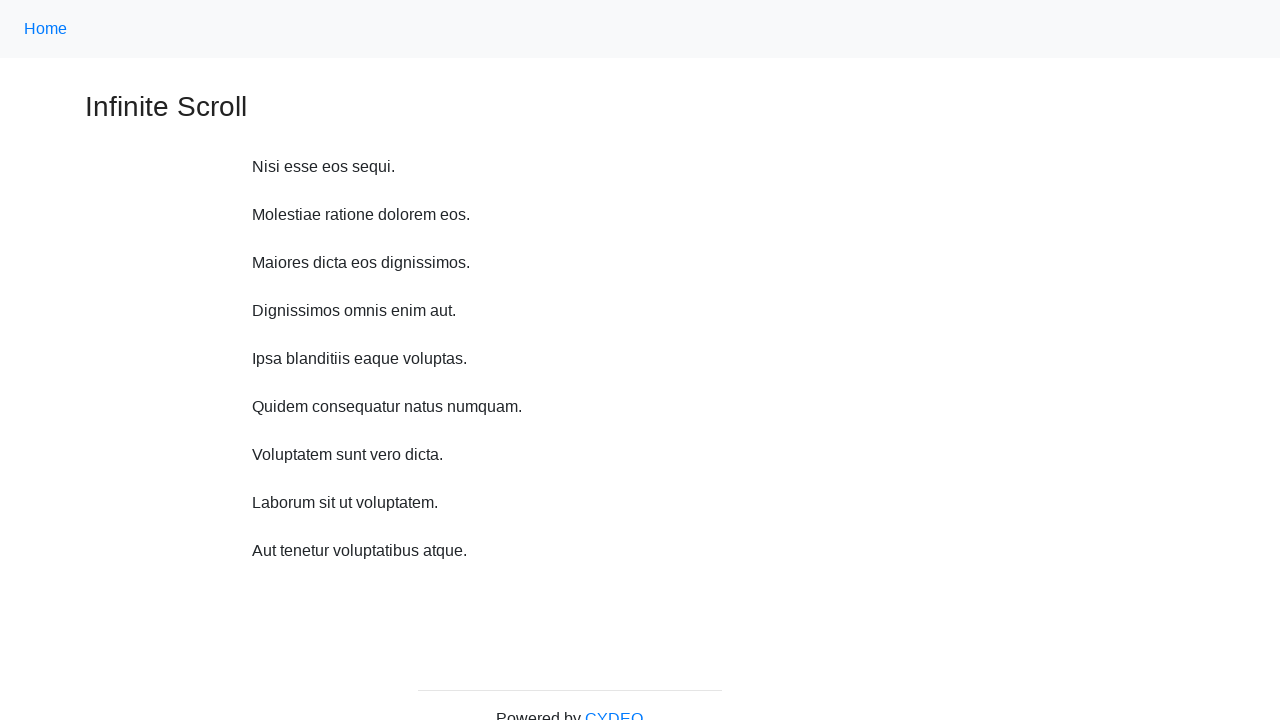

Navigated to infinite scroll practice page
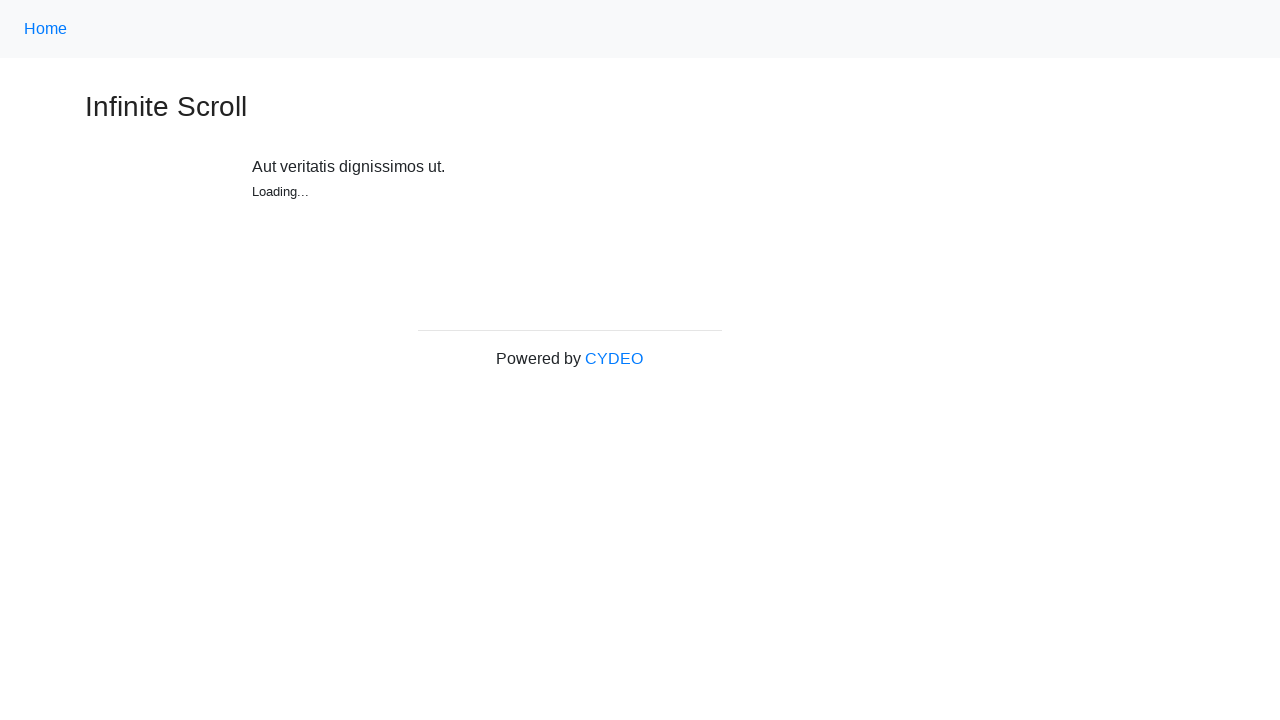

Scrolled down 750 pixels (iteration 1/10)
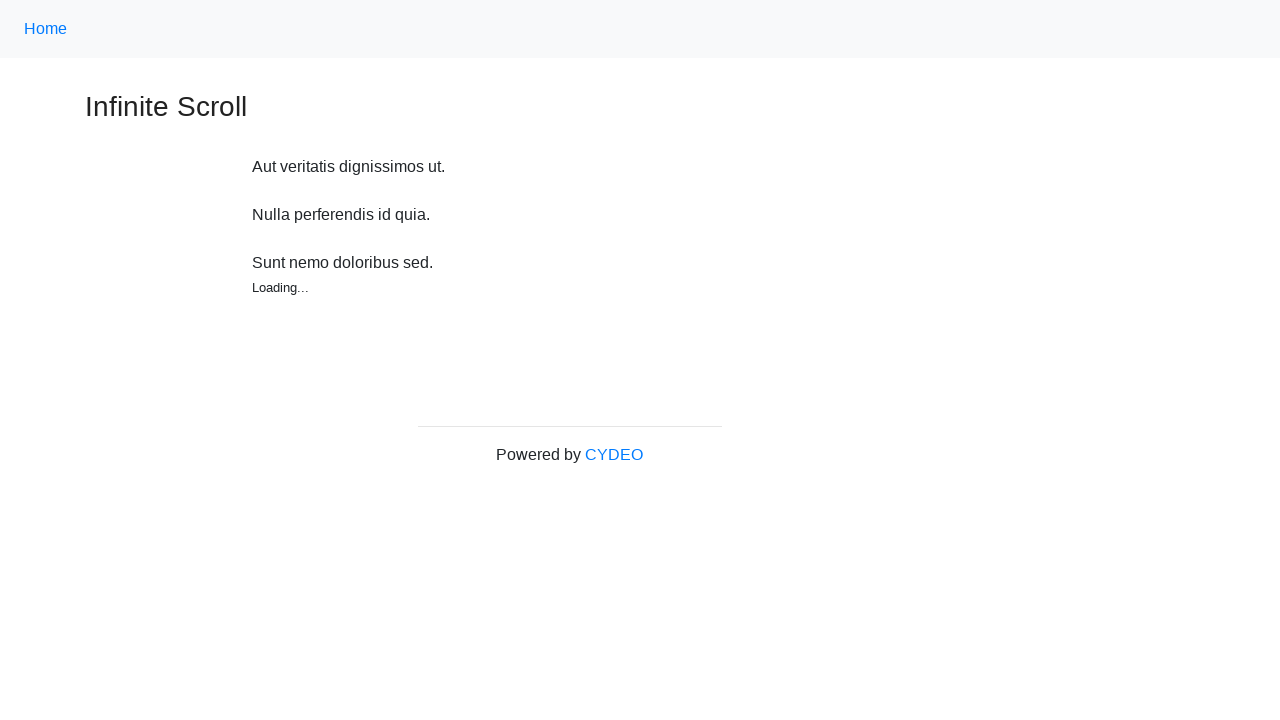

Waited 1 second after scrolling down (iteration 1/10)
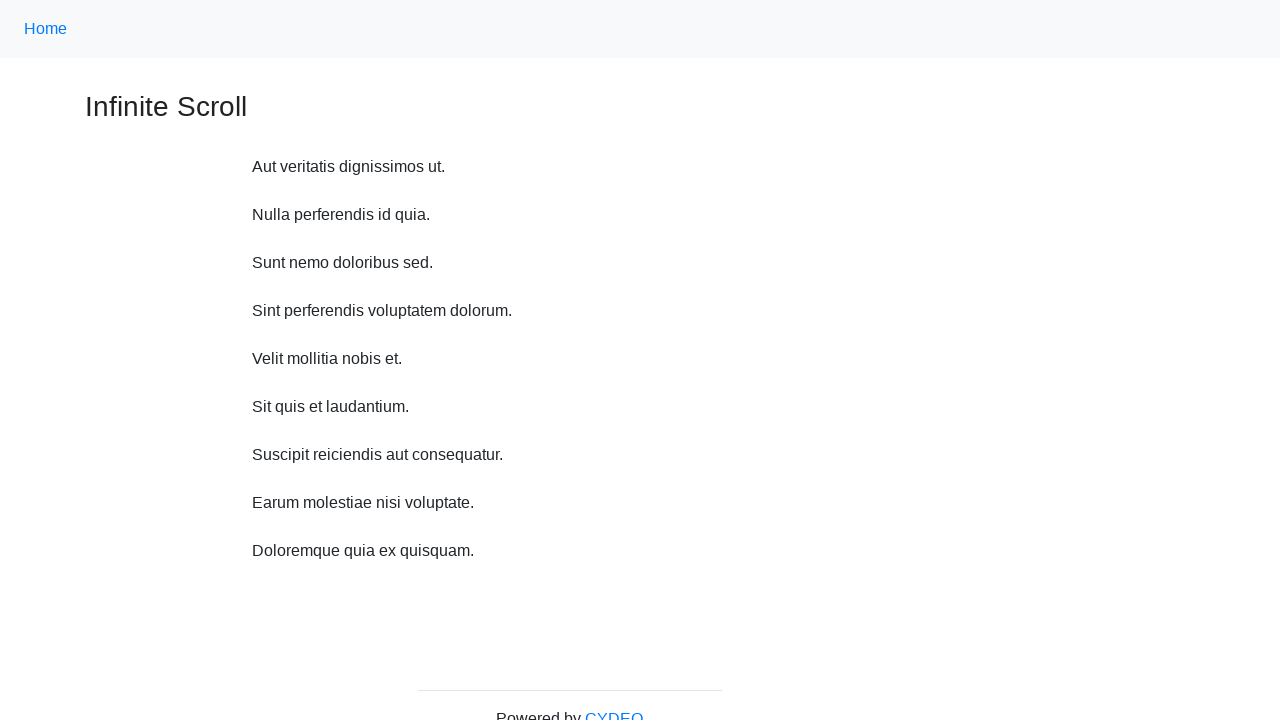

Scrolled down 750 pixels (iteration 2/10)
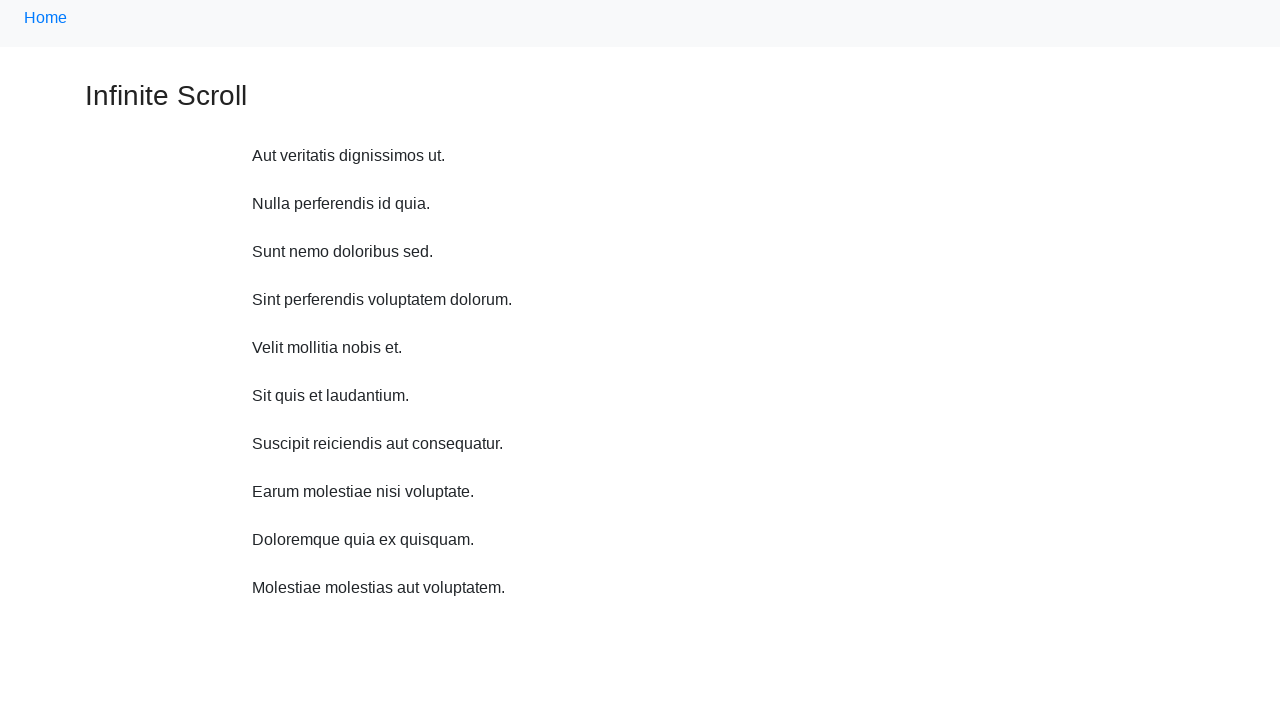

Waited 1 second after scrolling down (iteration 2/10)
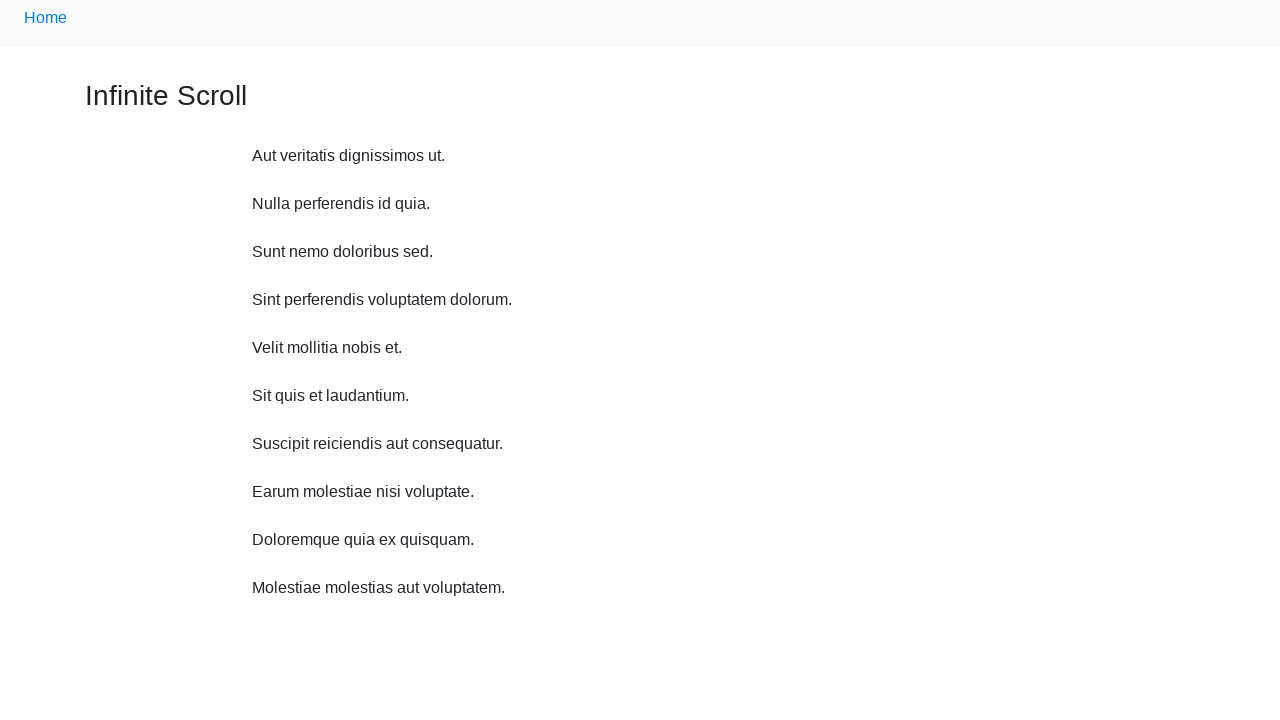

Scrolled down 750 pixels (iteration 3/10)
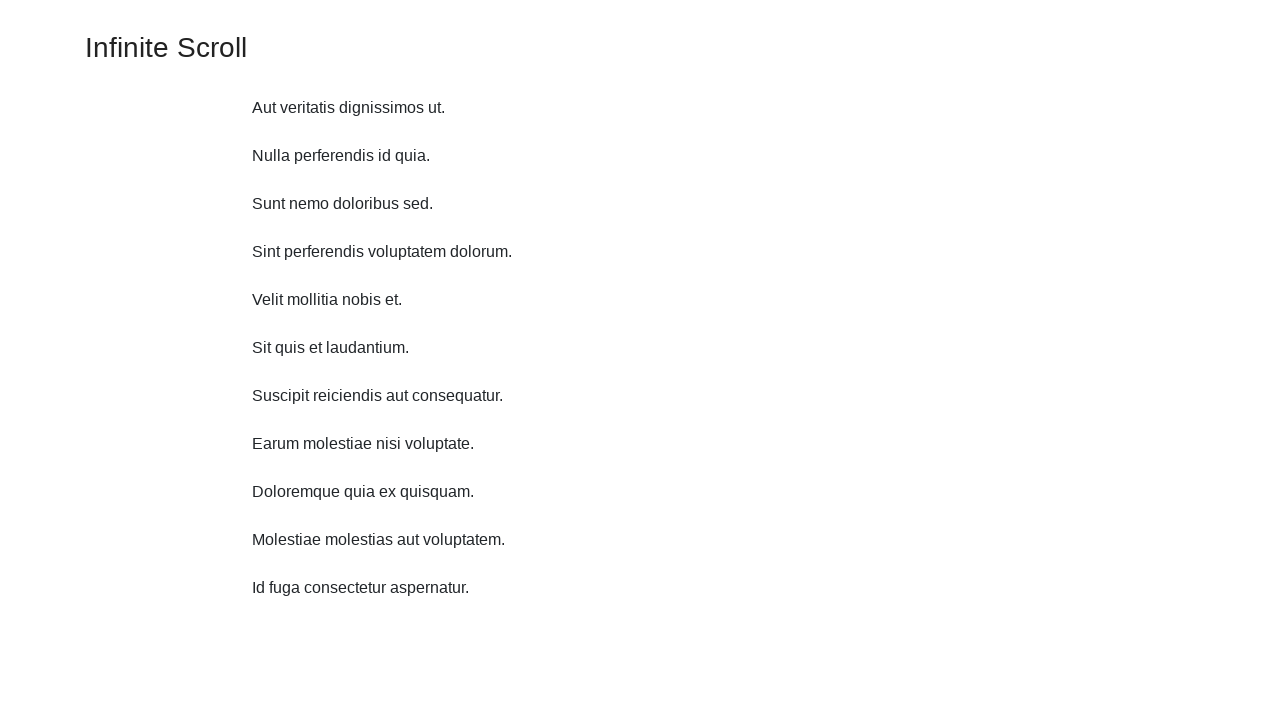

Waited 1 second after scrolling down (iteration 3/10)
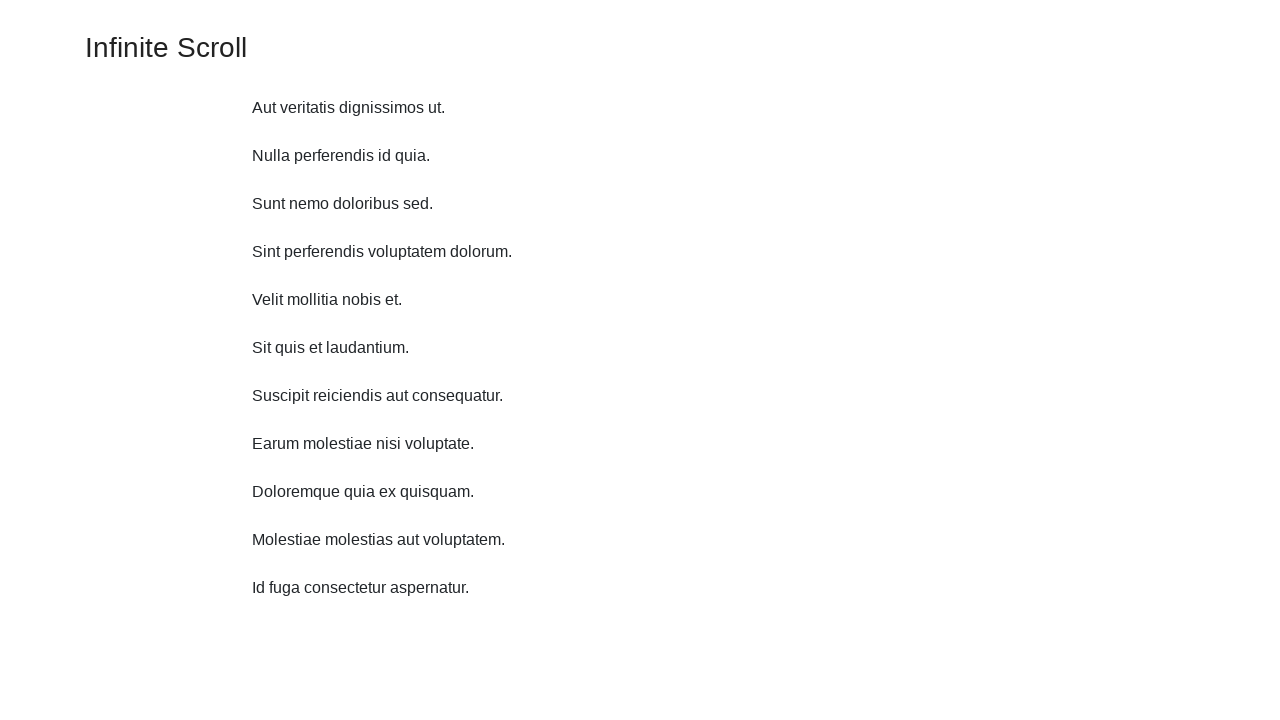

Scrolled down 750 pixels (iteration 4/10)
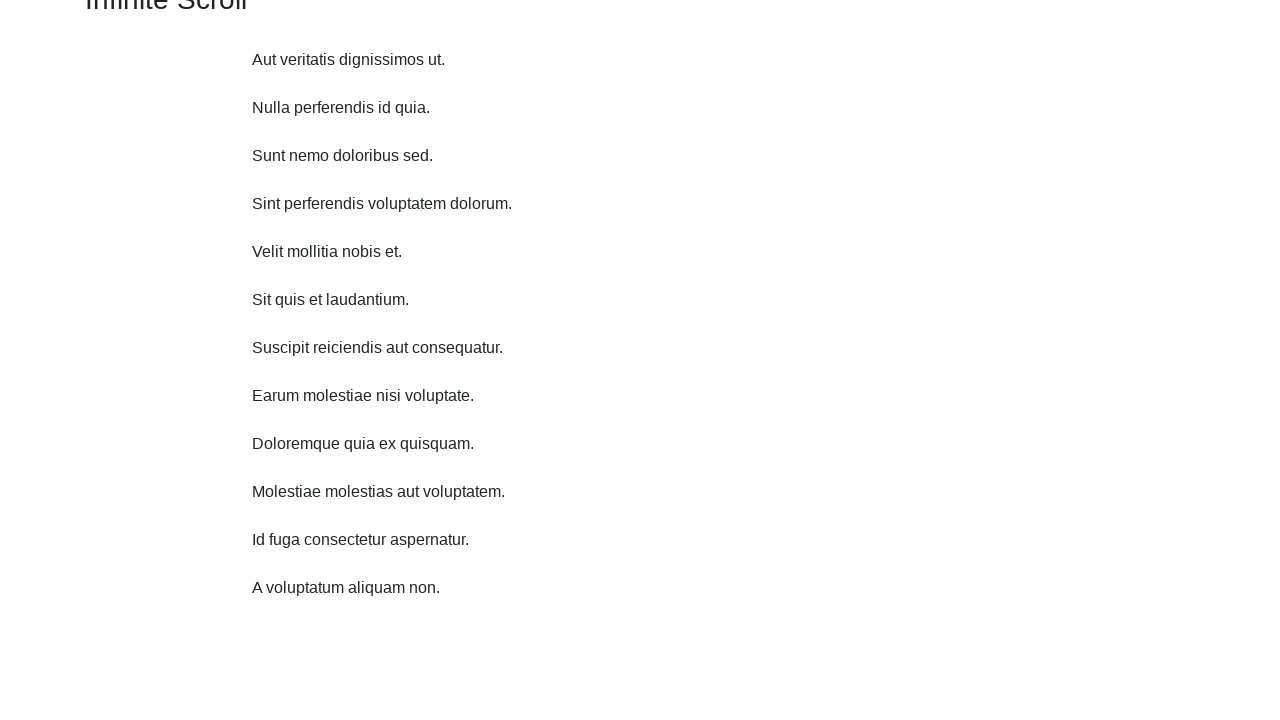

Waited 1 second after scrolling down (iteration 4/10)
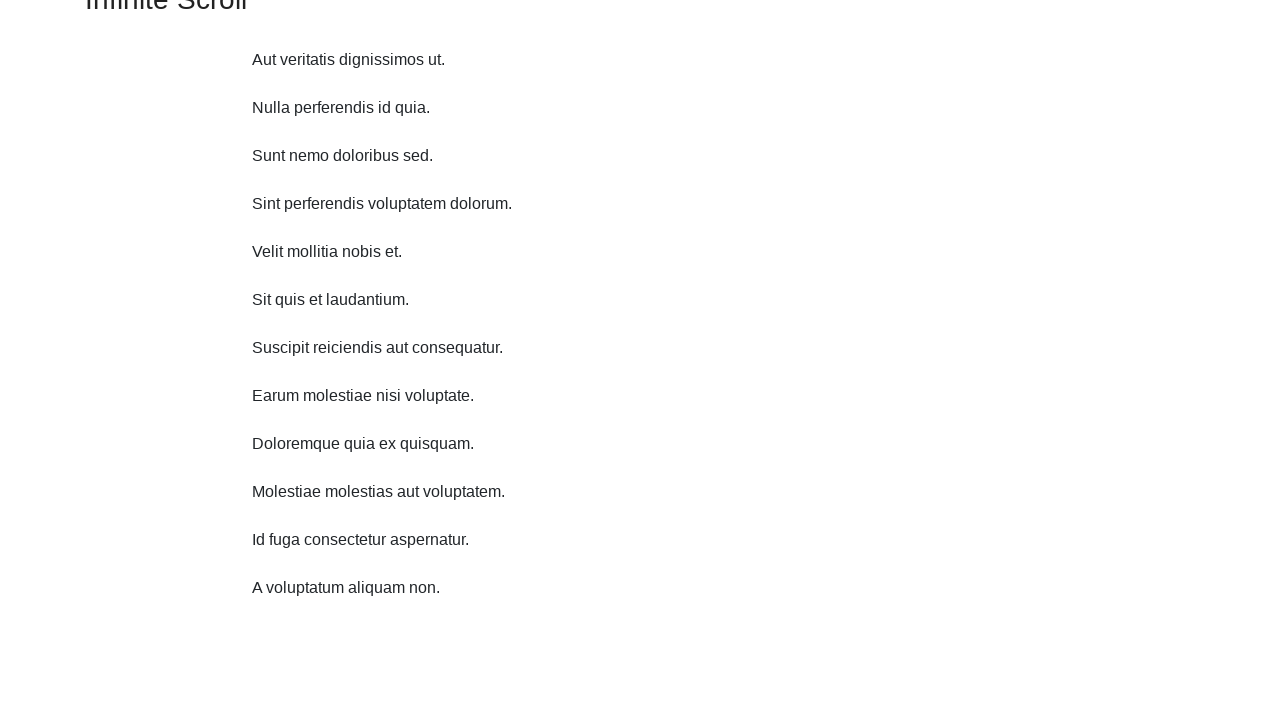

Scrolled down 750 pixels (iteration 5/10)
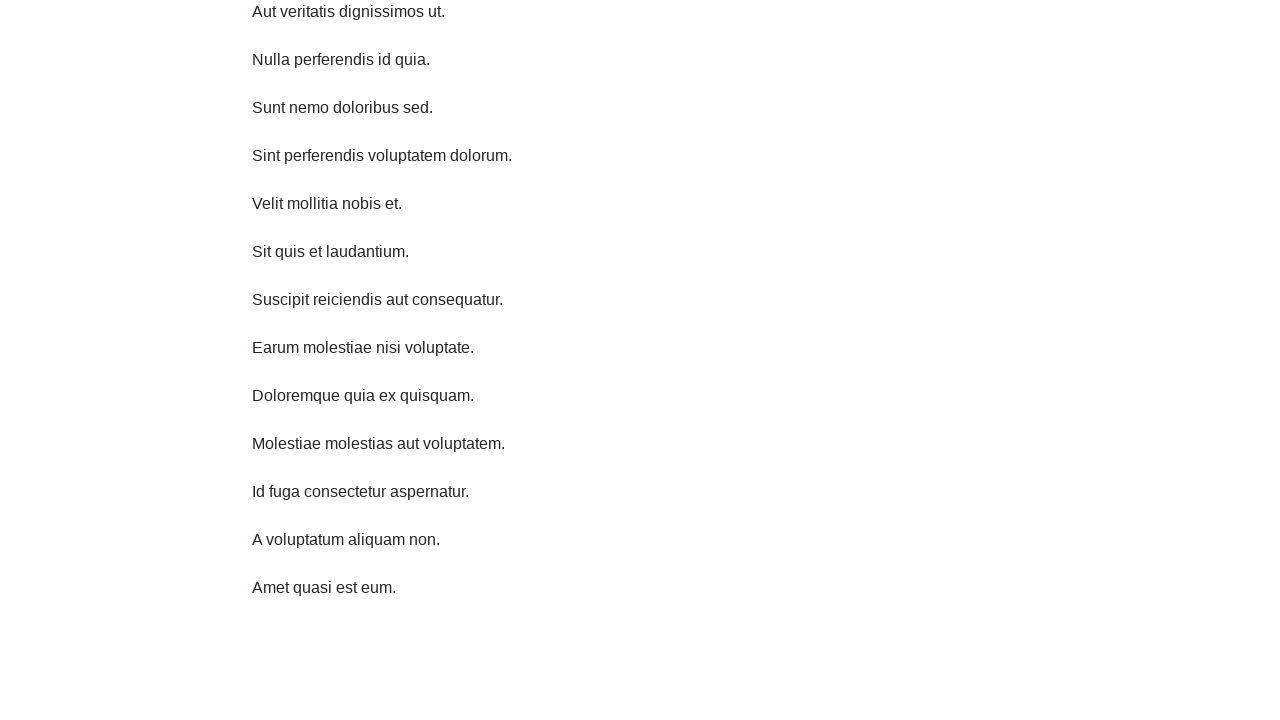

Waited 1 second after scrolling down (iteration 5/10)
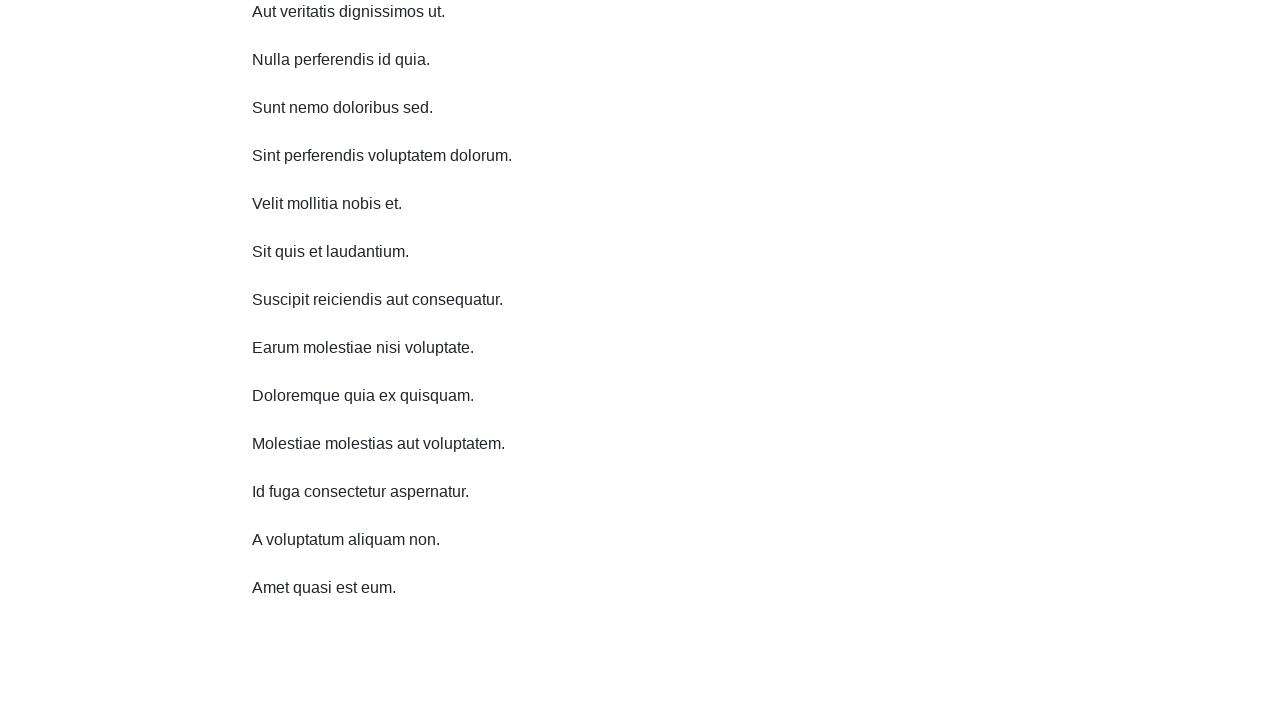

Scrolled down 750 pixels (iteration 6/10)
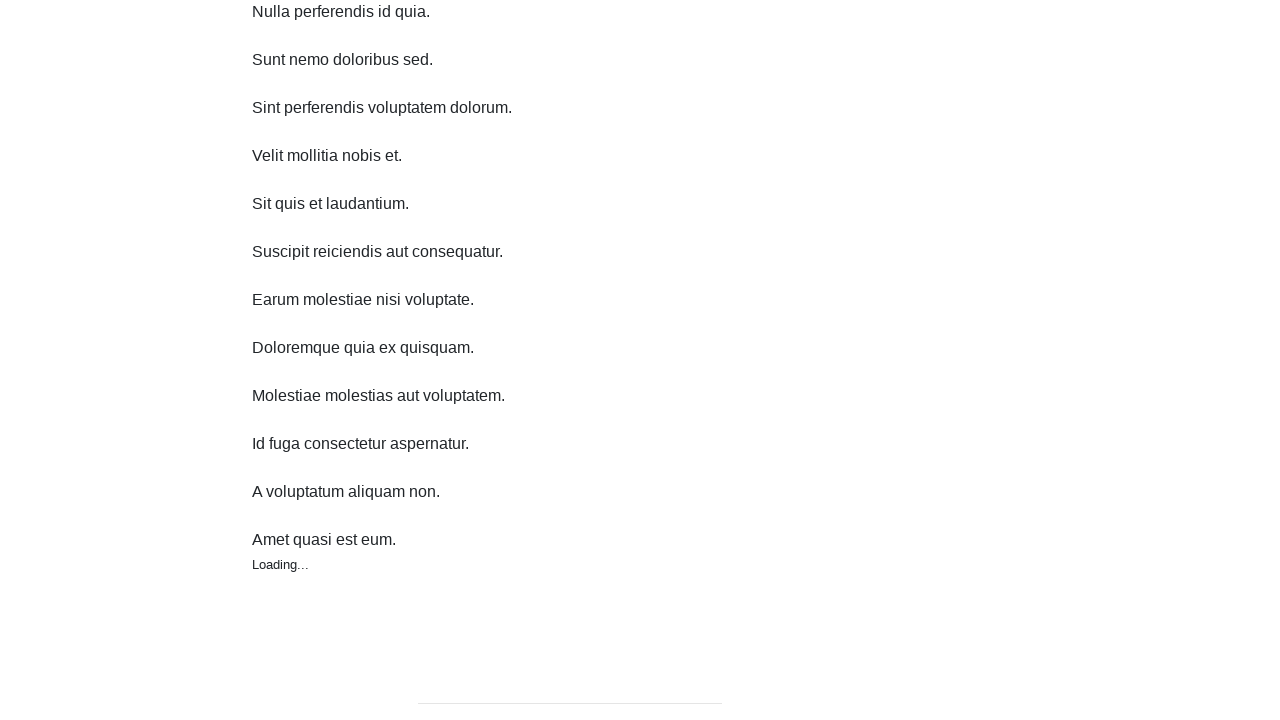

Waited 1 second after scrolling down (iteration 6/10)
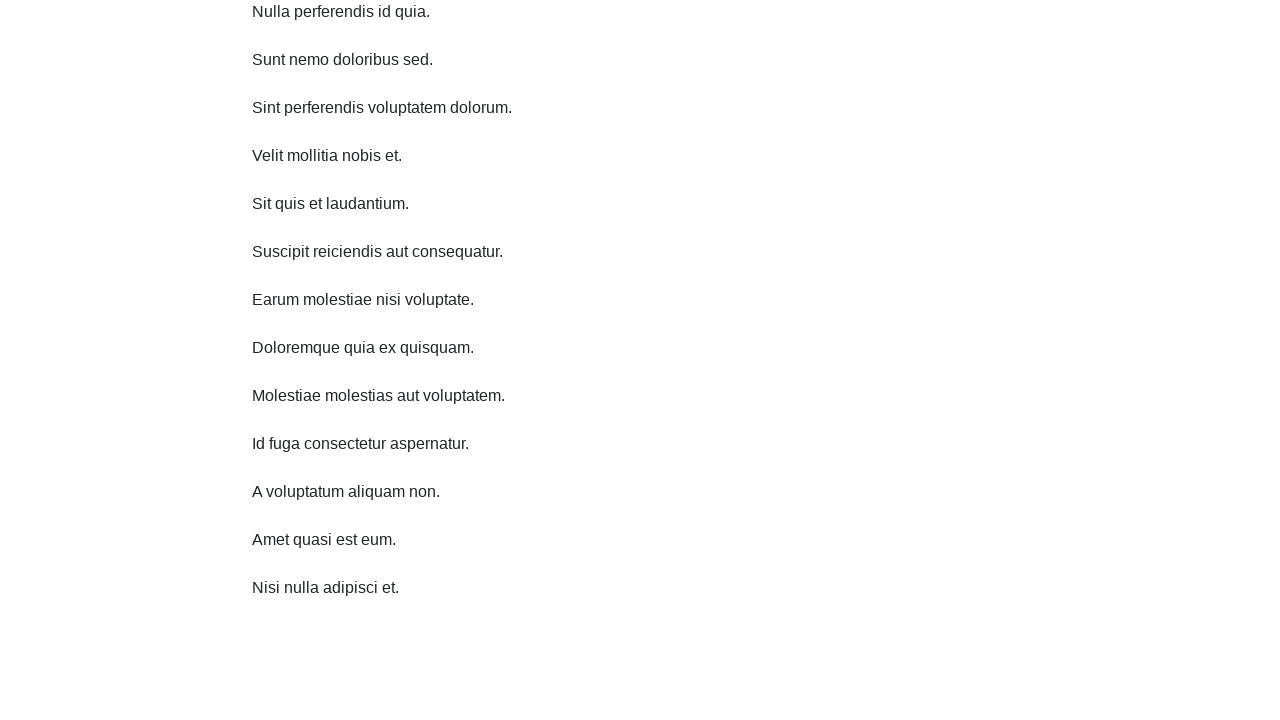

Scrolled down 750 pixels (iteration 7/10)
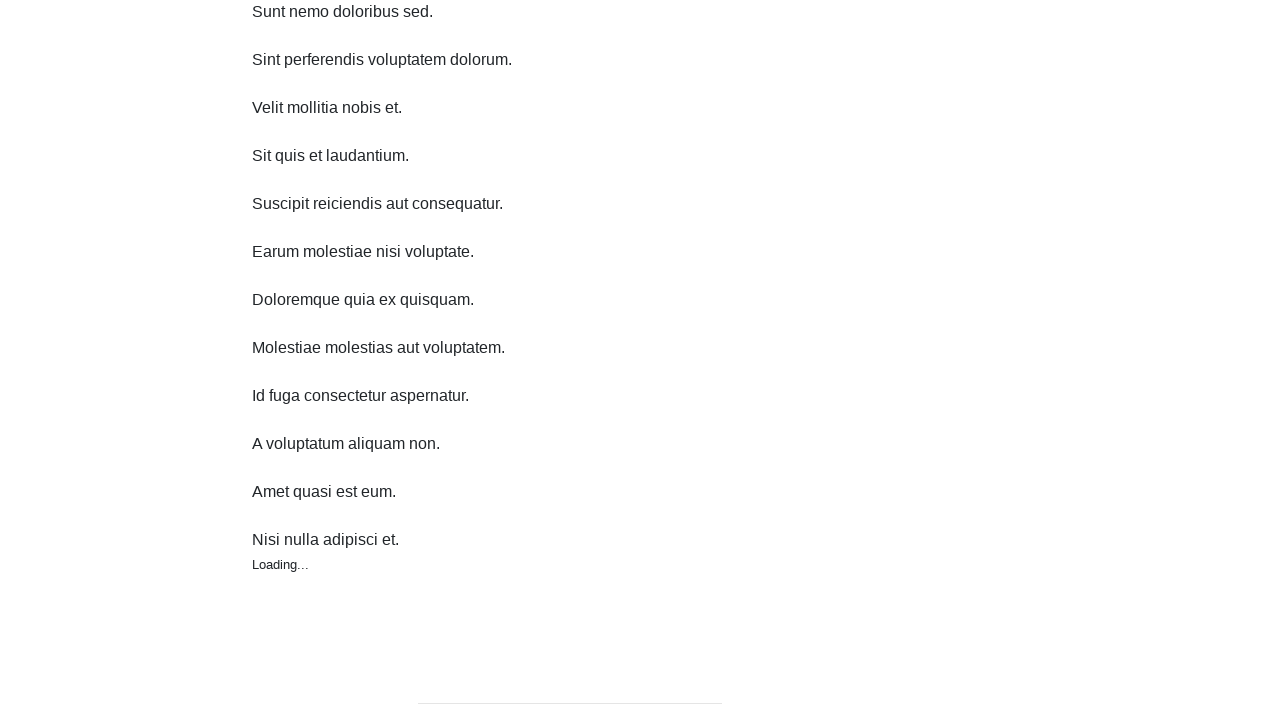

Waited 1 second after scrolling down (iteration 7/10)
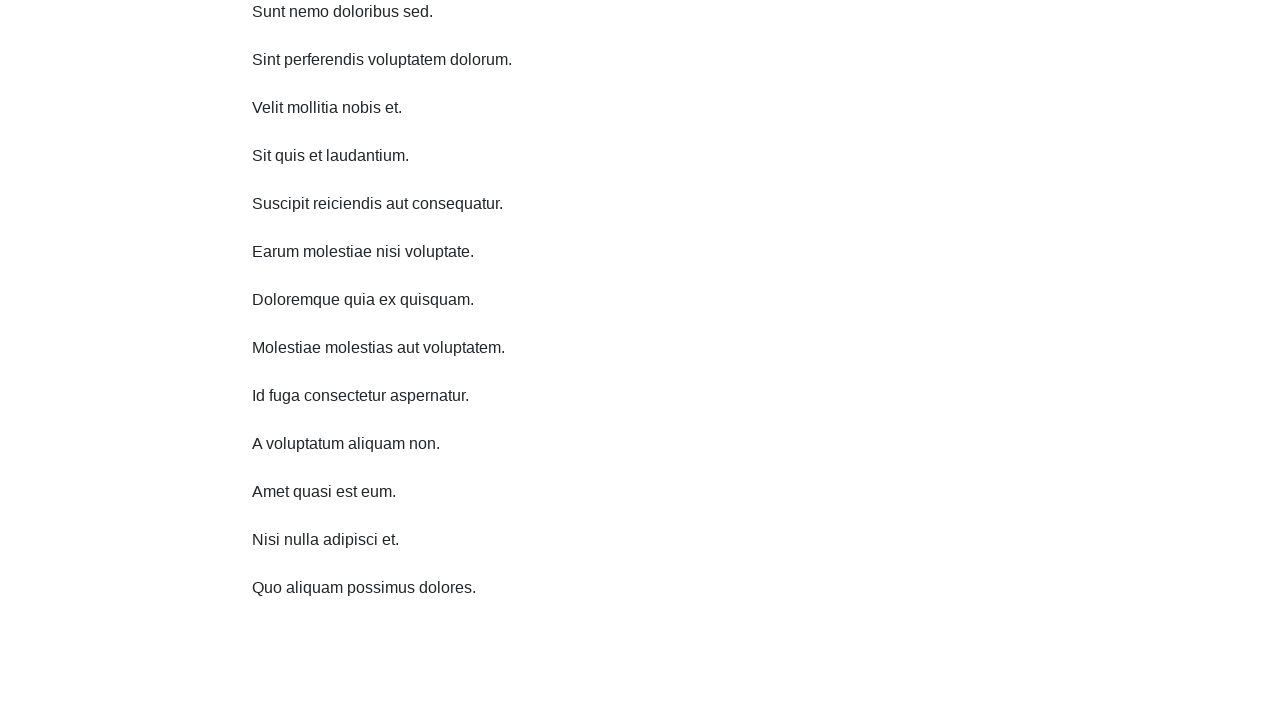

Scrolled down 750 pixels (iteration 8/10)
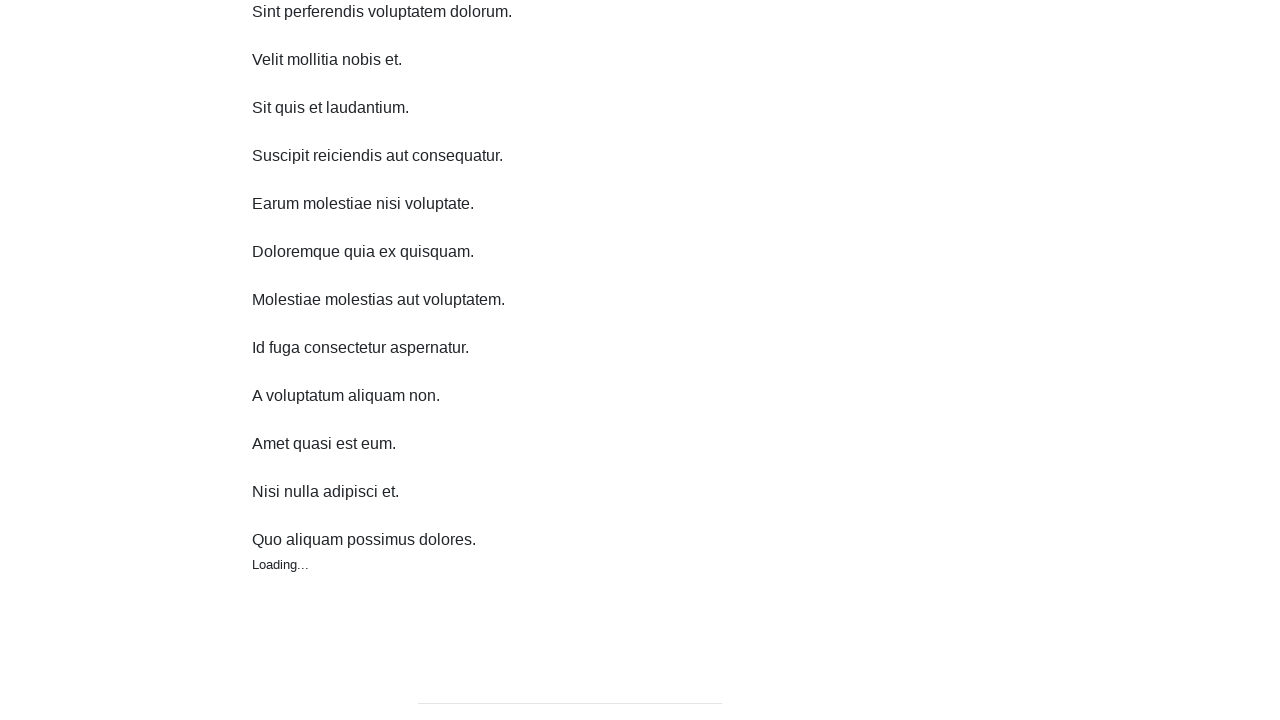

Waited 1 second after scrolling down (iteration 8/10)
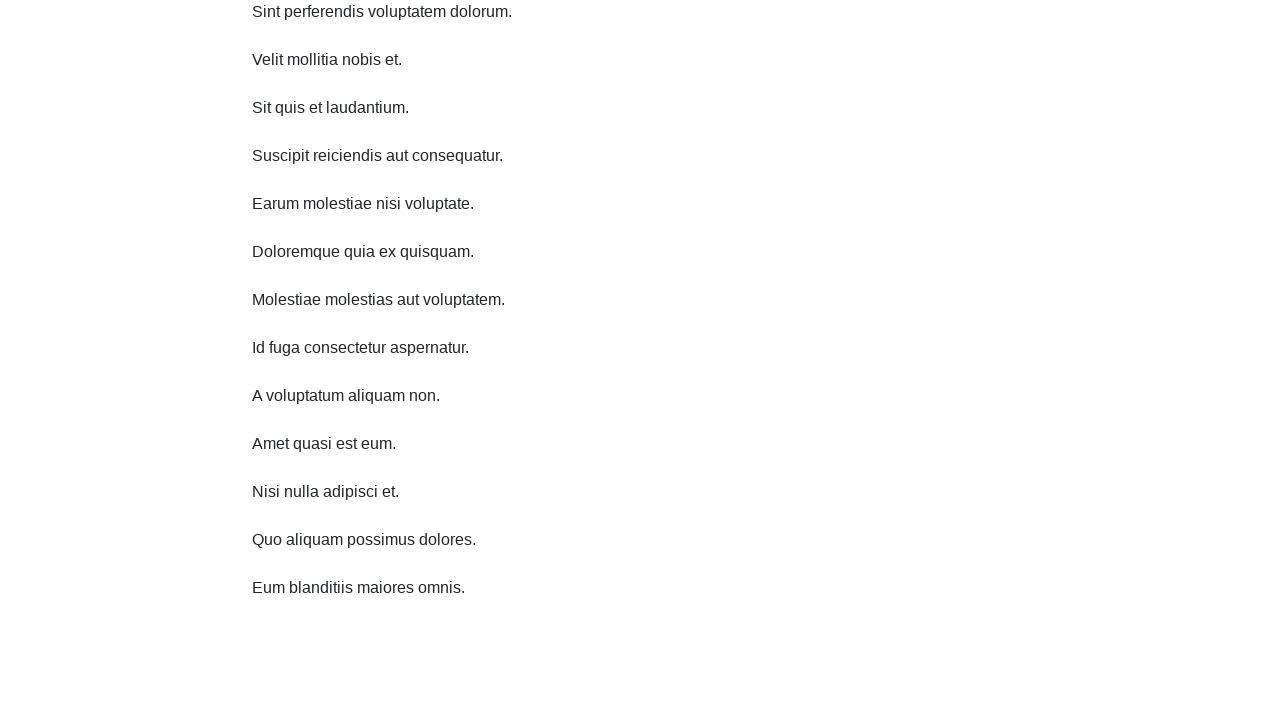

Scrolled down 750 pixels (iteration 9/10)
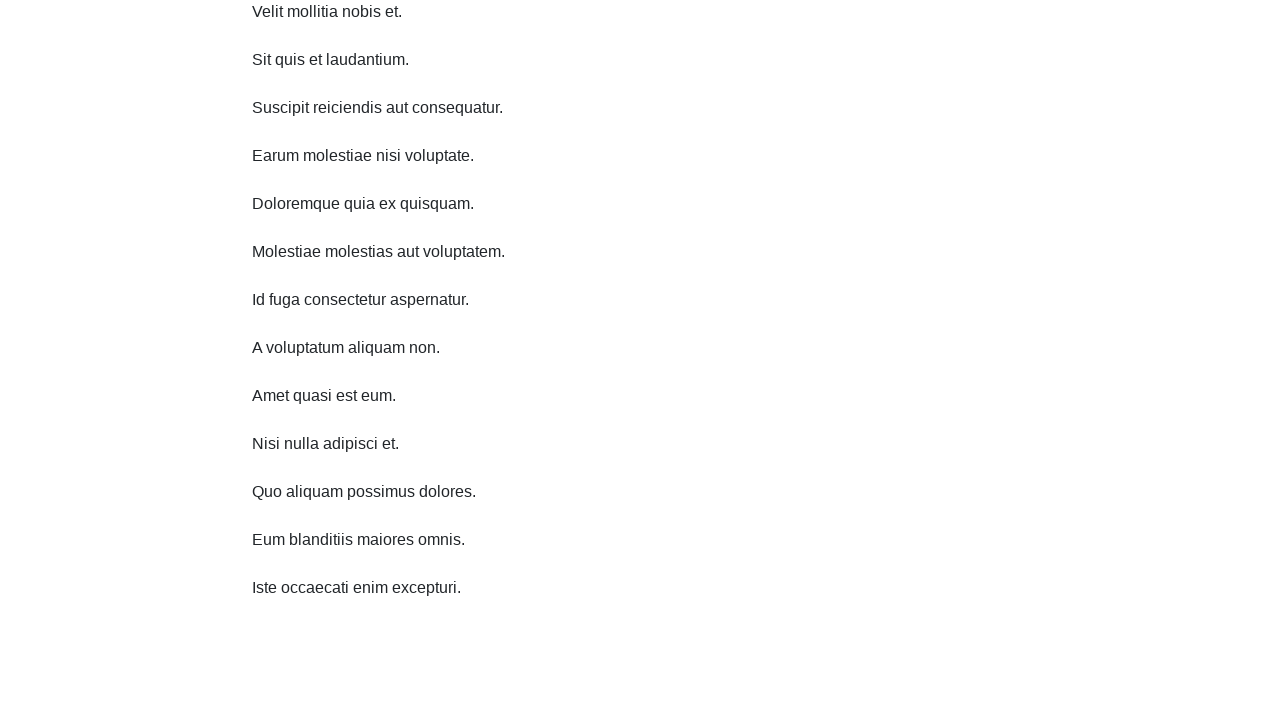

Waited 1 second after scrolling down (iteration 9/10)
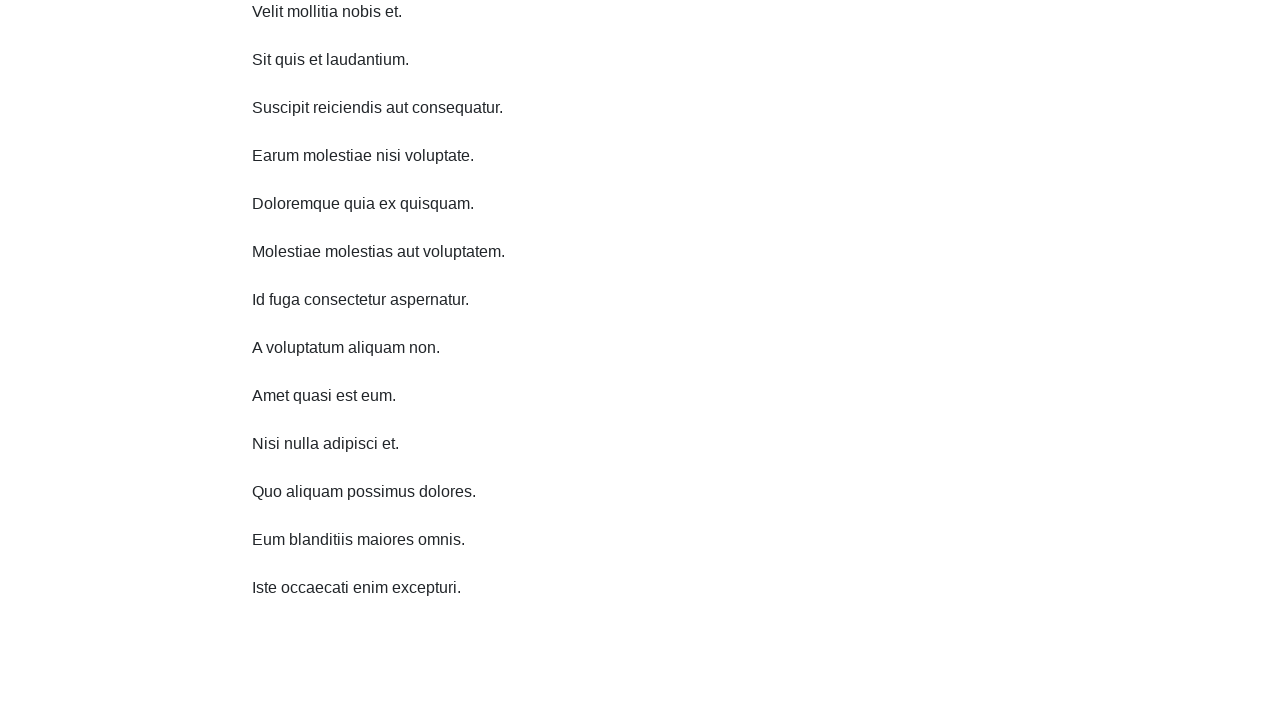

Scrolled down 750 pixels (iteration 10/10)
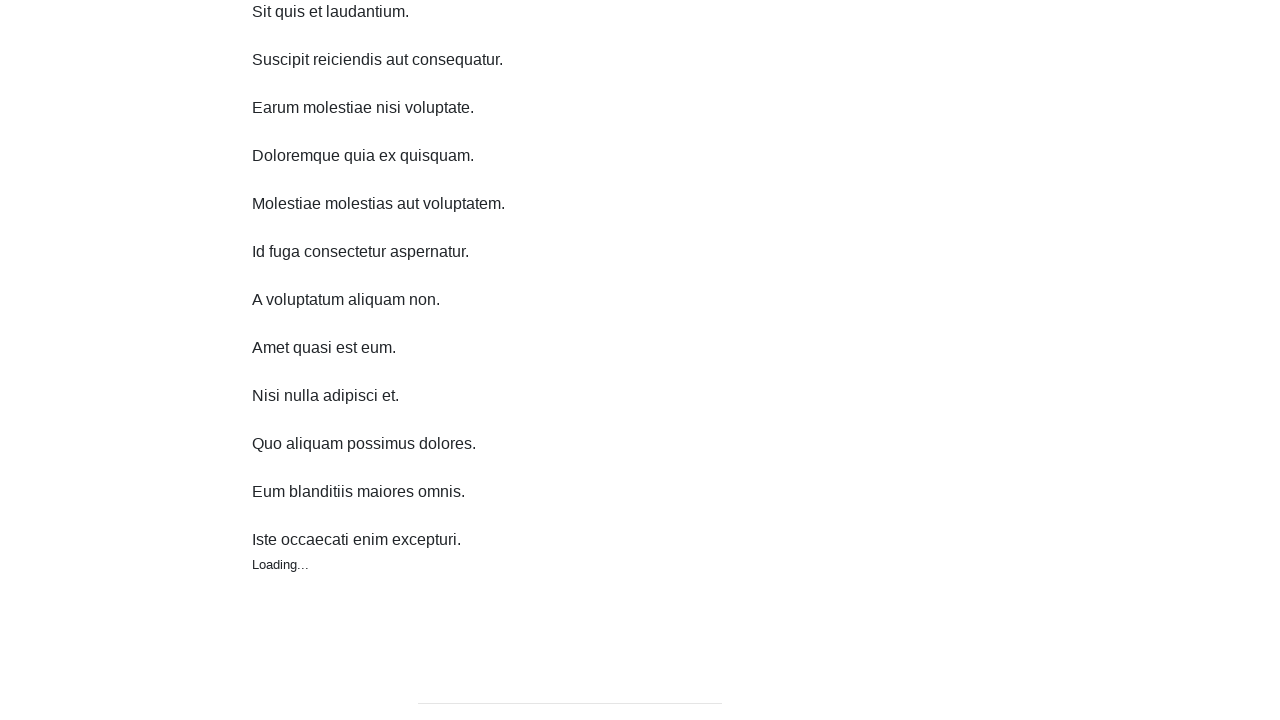

Waited 1 second after scrolling down (iteration 10/10)
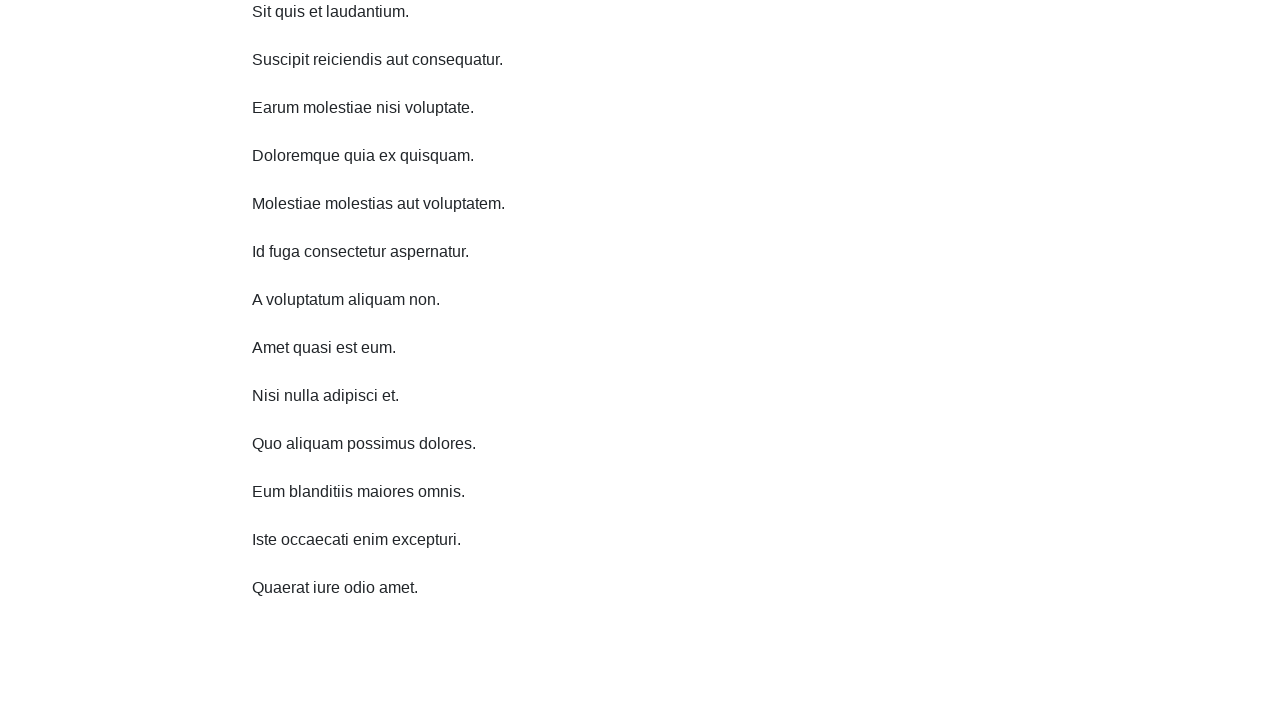

Scrolled up 750 pixels (iteration 1/10)
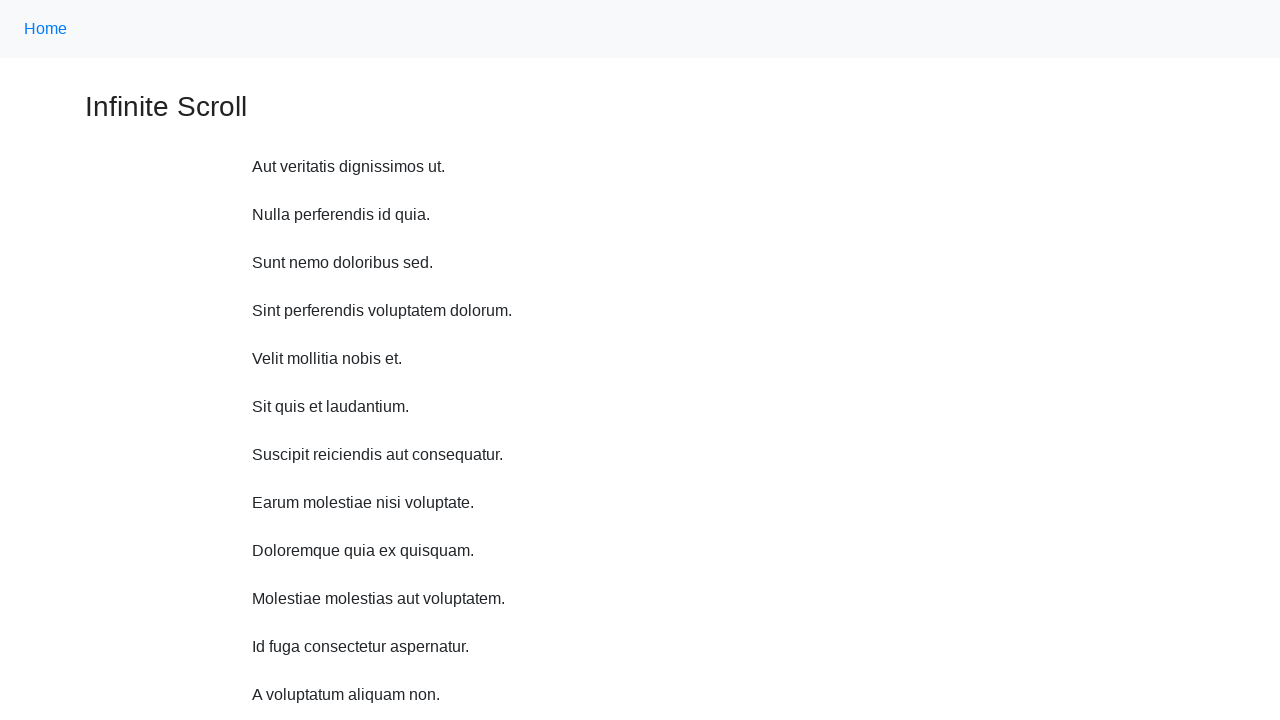

Waited 1 second after scrolling up (iteration 1/10)
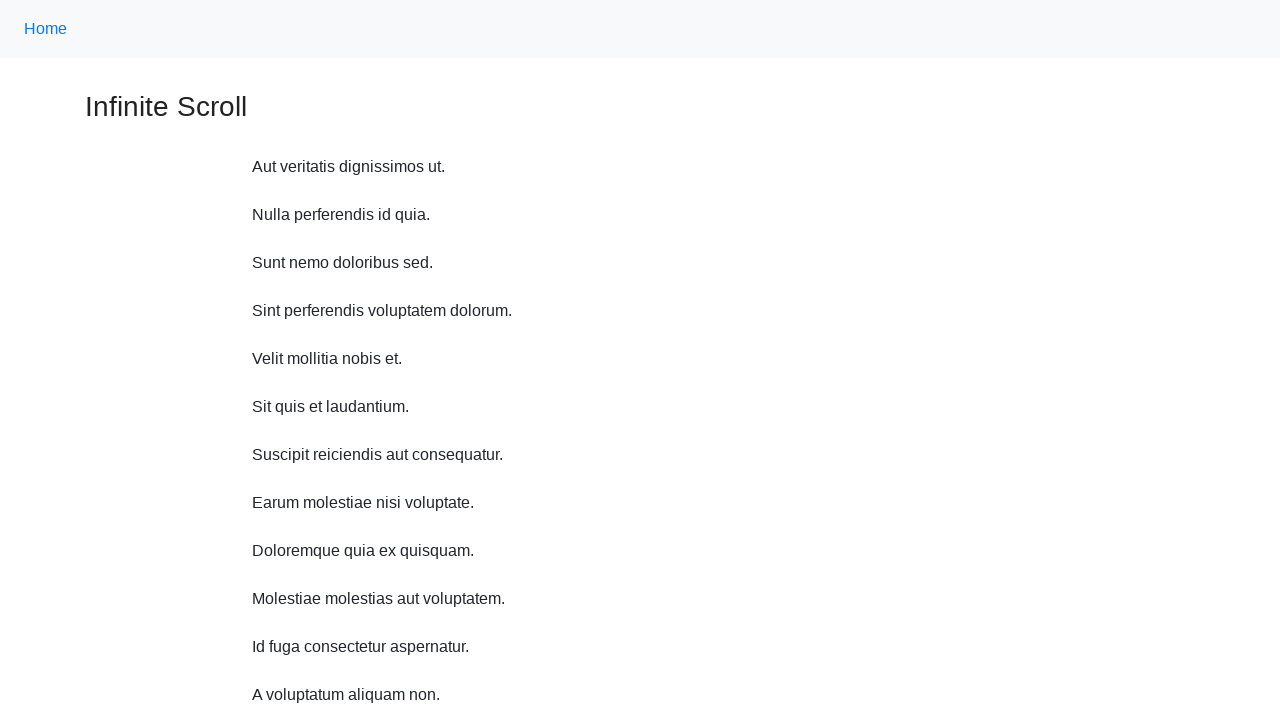

Scrolled up 750 pixels (iteration 2/10)
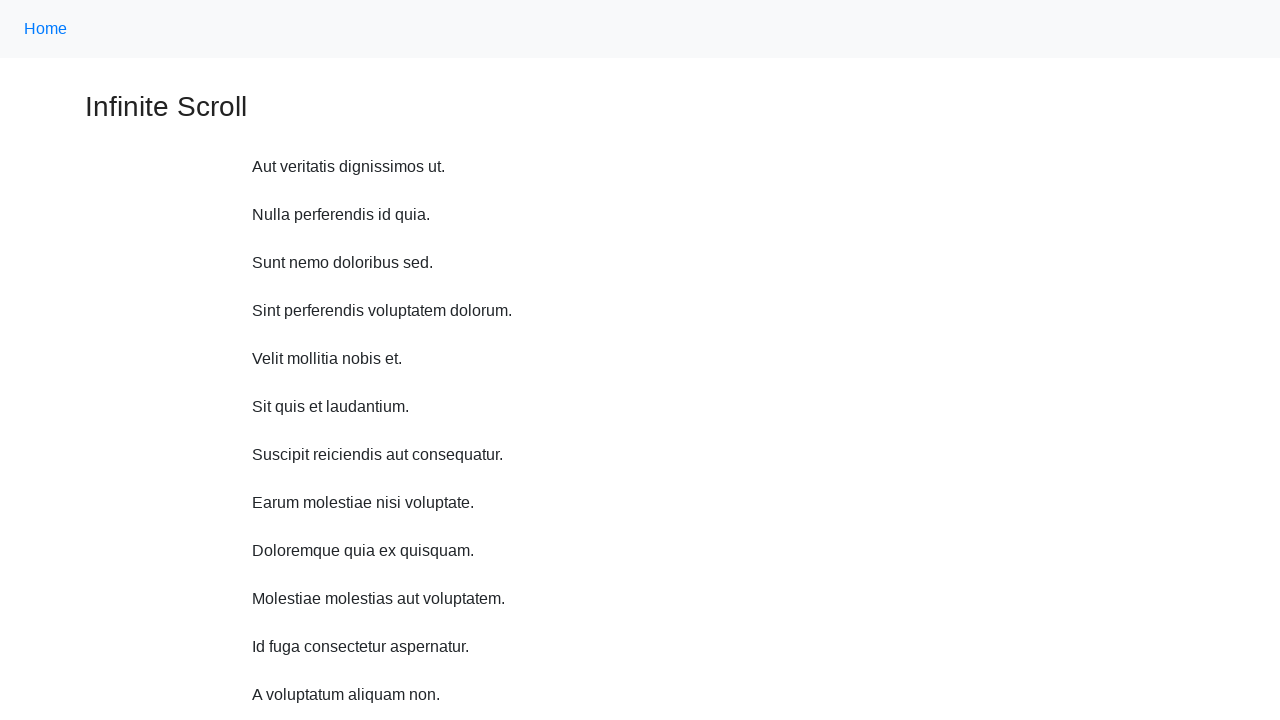

Waited 1 second after scrolling up (iteration 2/10)
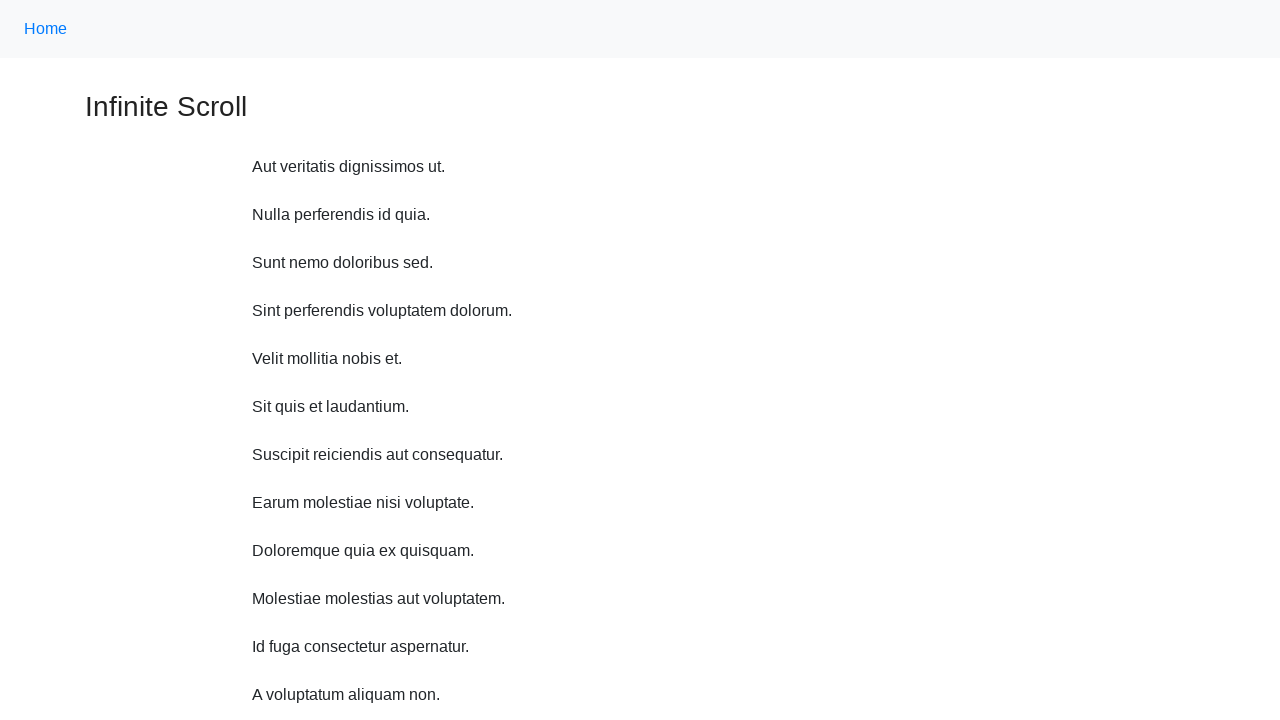

Scrolled up 750 pixels (iteration 3/10)
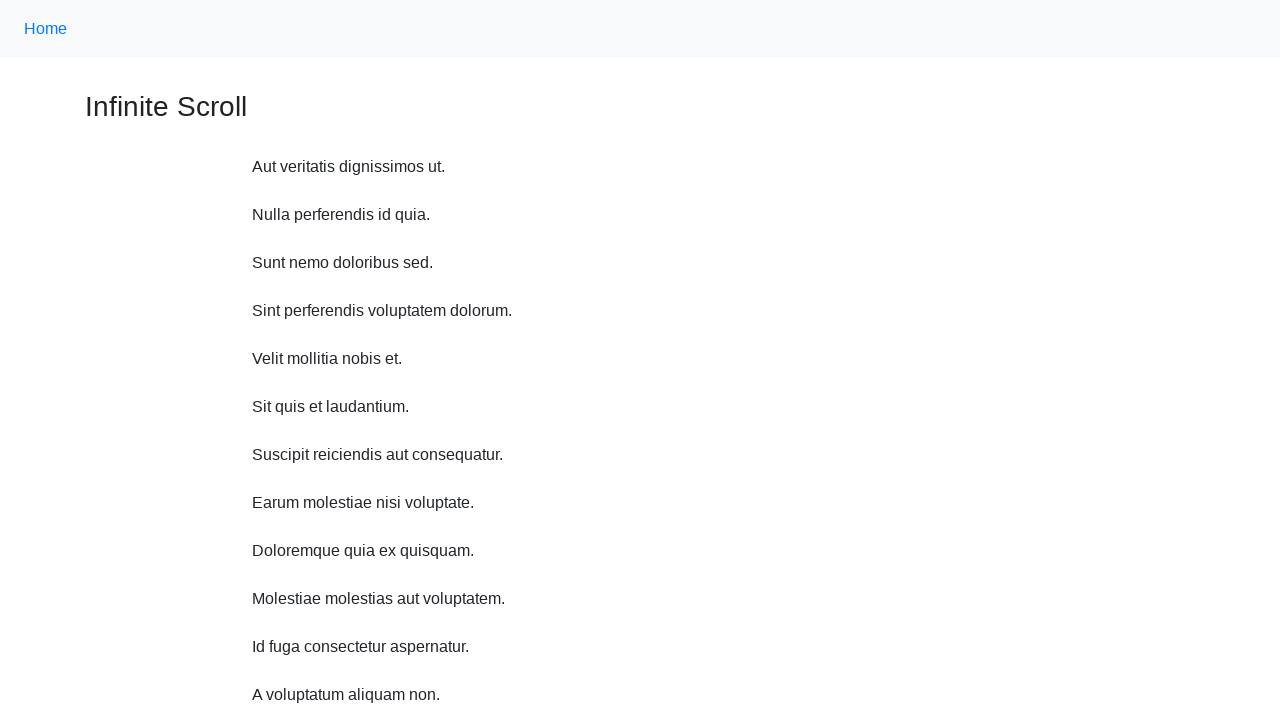

Waited 1 second after scrolling up (iteration 3/10)
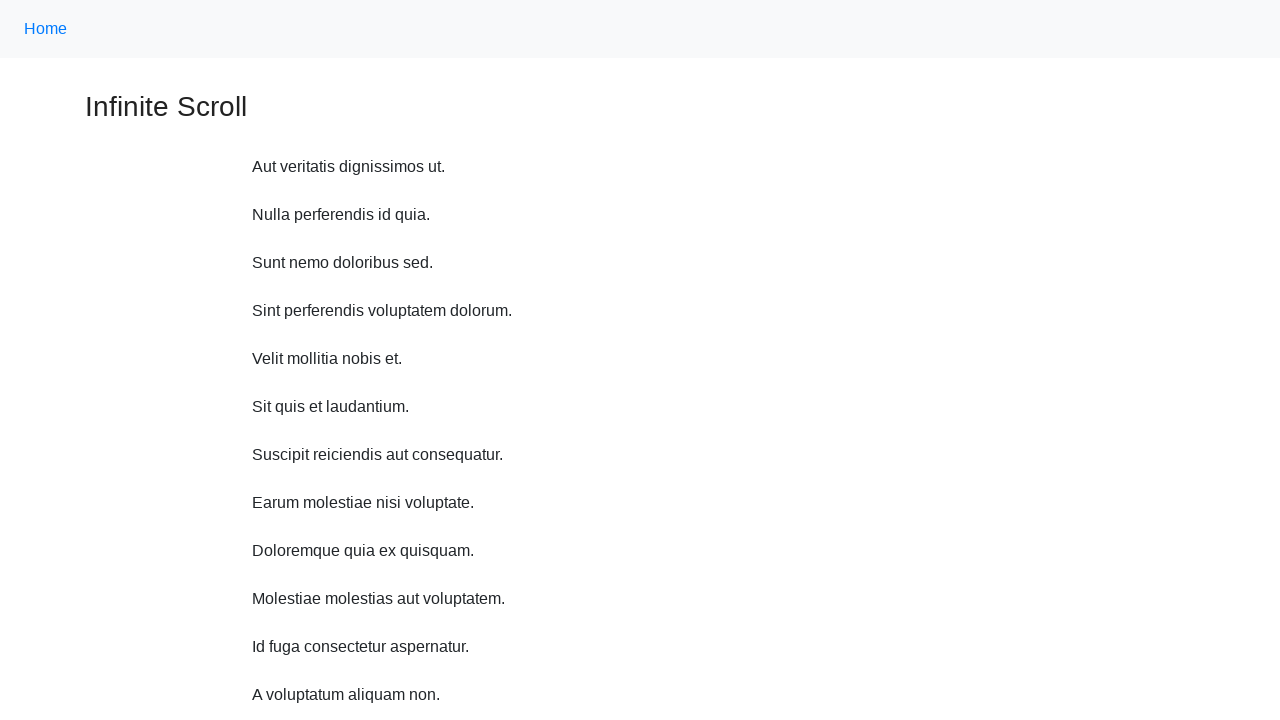

Scrolled up 750 pixels (iteration 4/10)
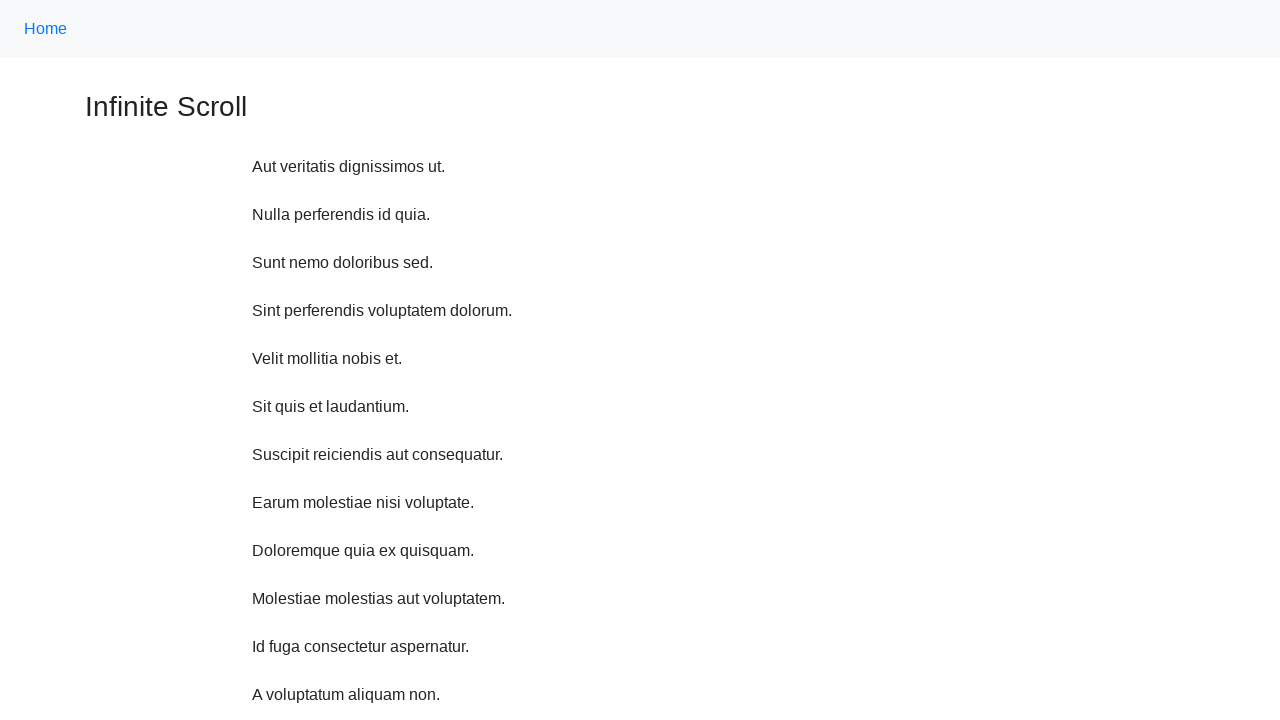

Waited 1 second after scrolling up (iteration 4/10)
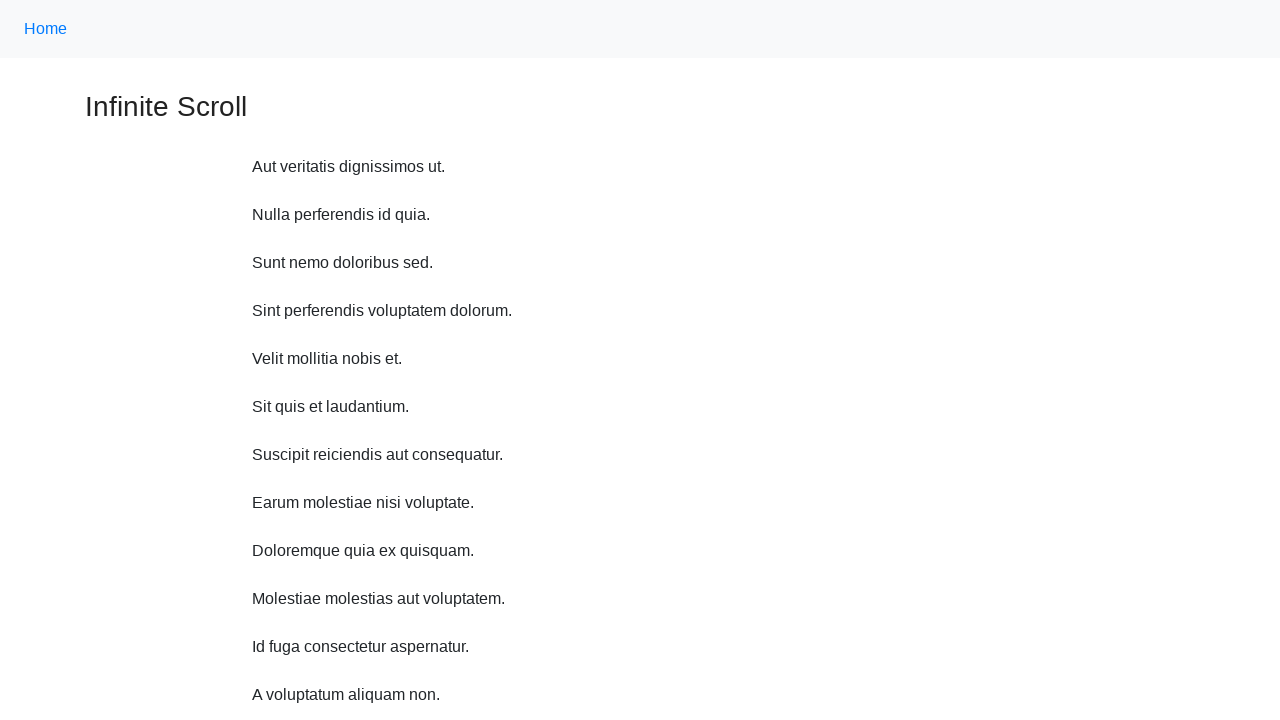

Scrolled up 750 pixels (iteration 5/10)
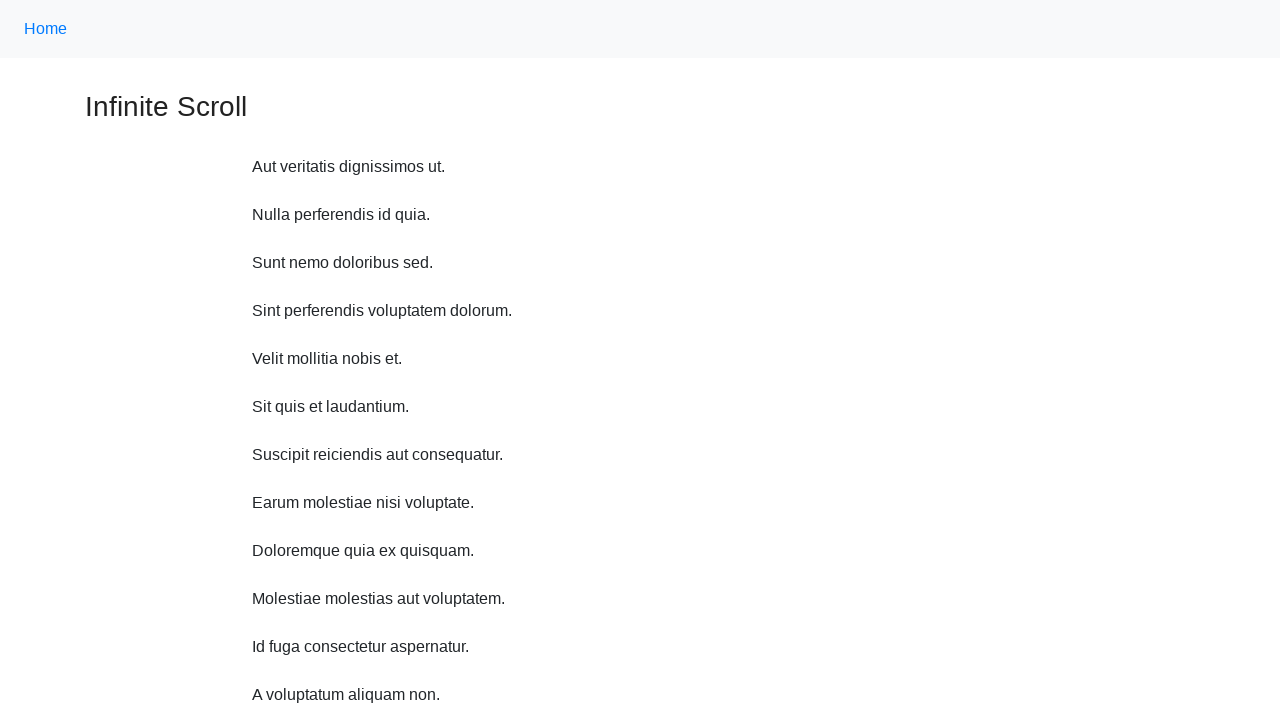

Waited 1 second after scrolling up (iteration 5/10)
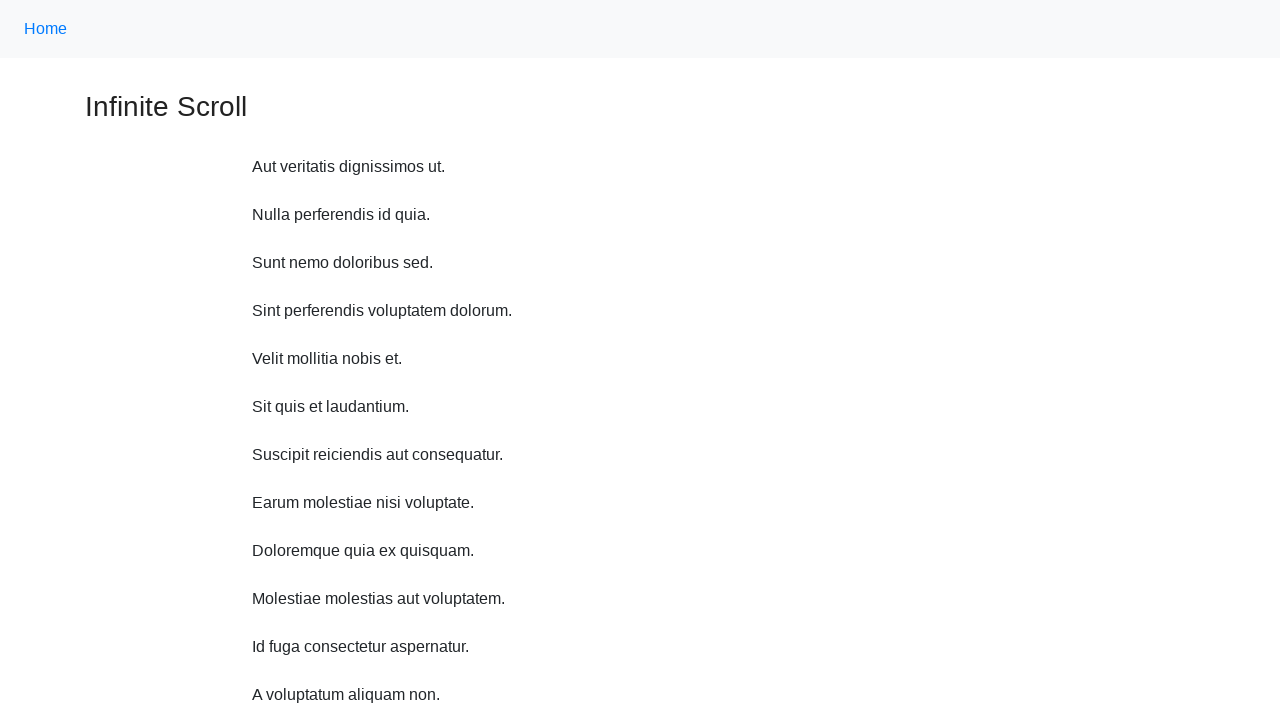

Scrolled up 750 pixels (iteration 6/10)
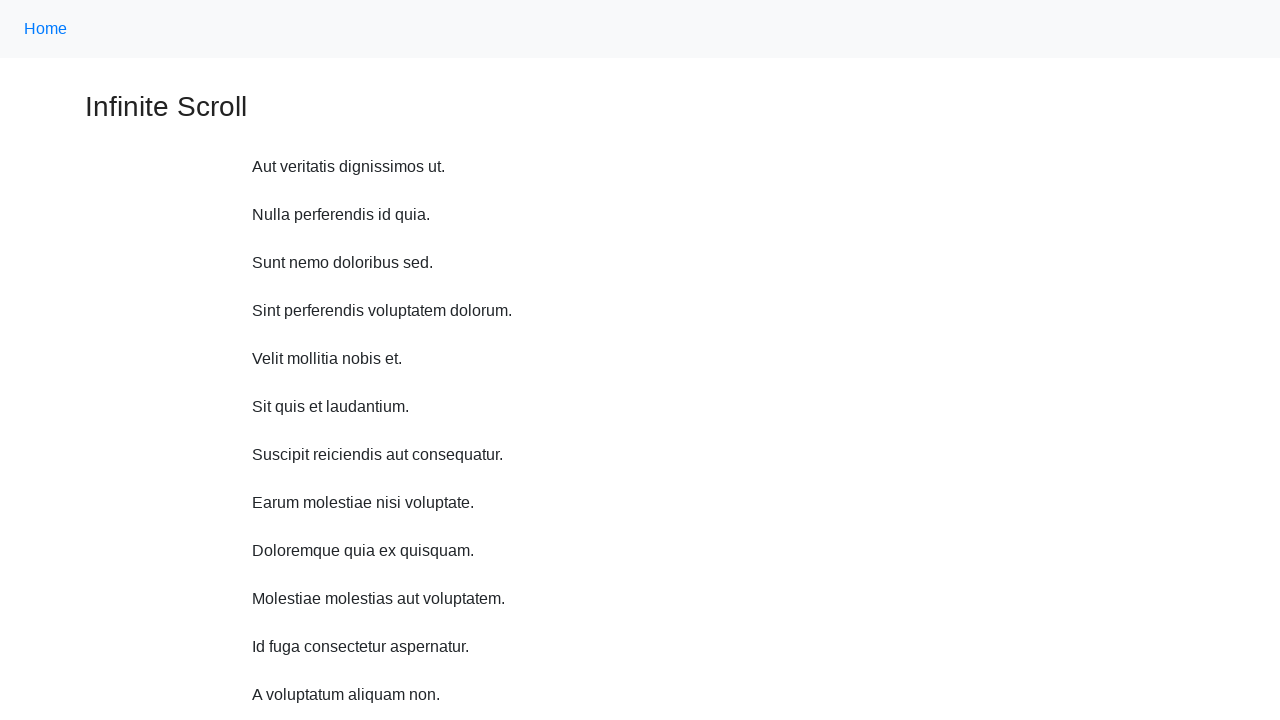

Waited 1 second after scrolling up (iteration 6/10)
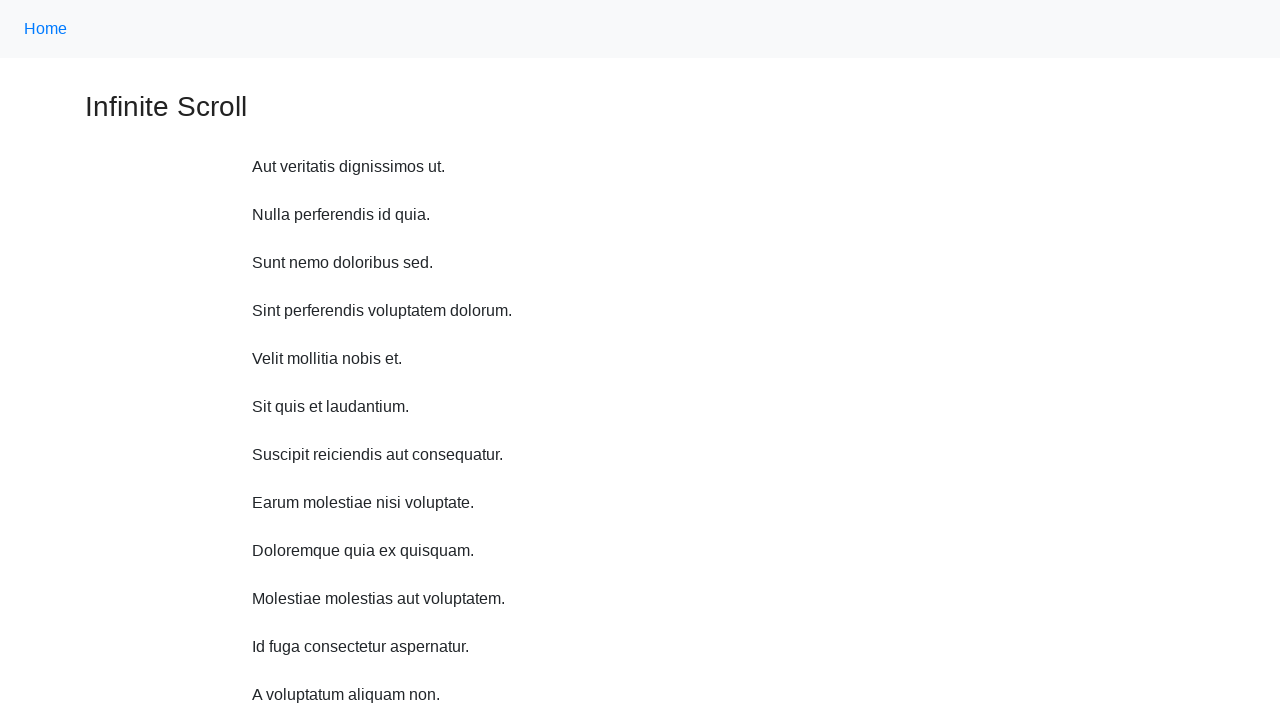

Scrolled up 750 pixels (iteration 7/10)
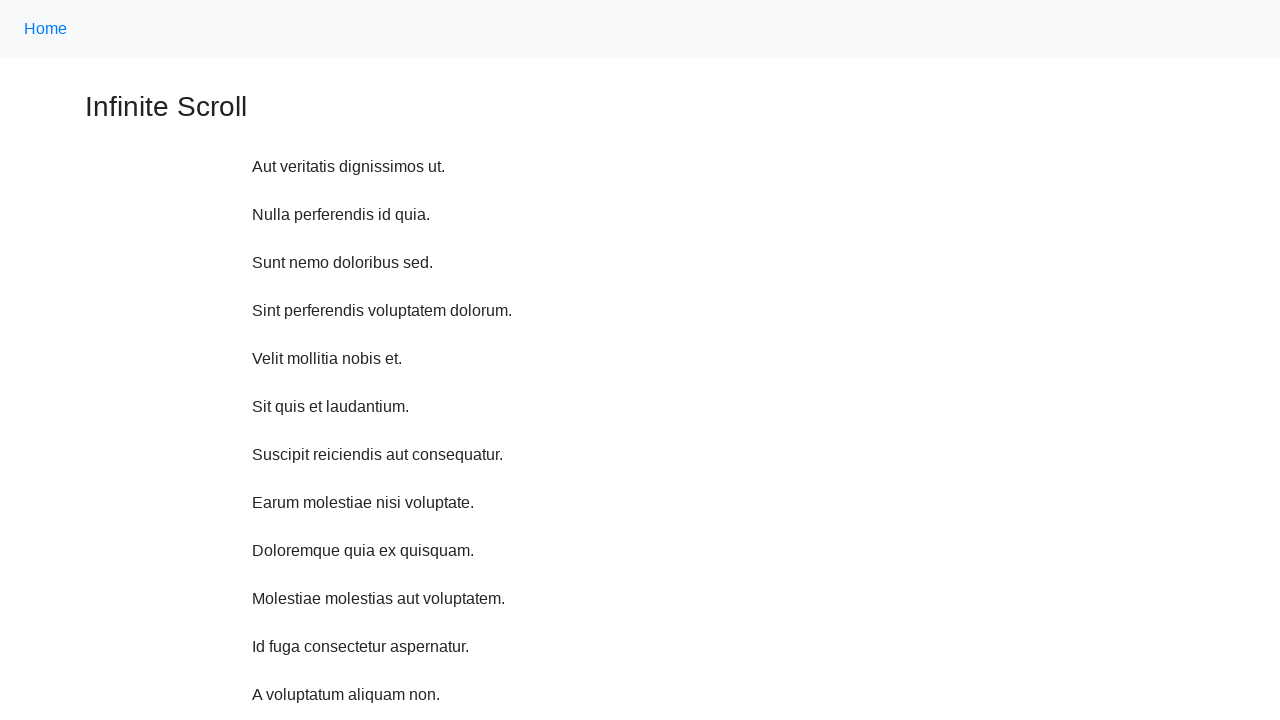

Waited 1 second after scrolling up (iteration 7/10)
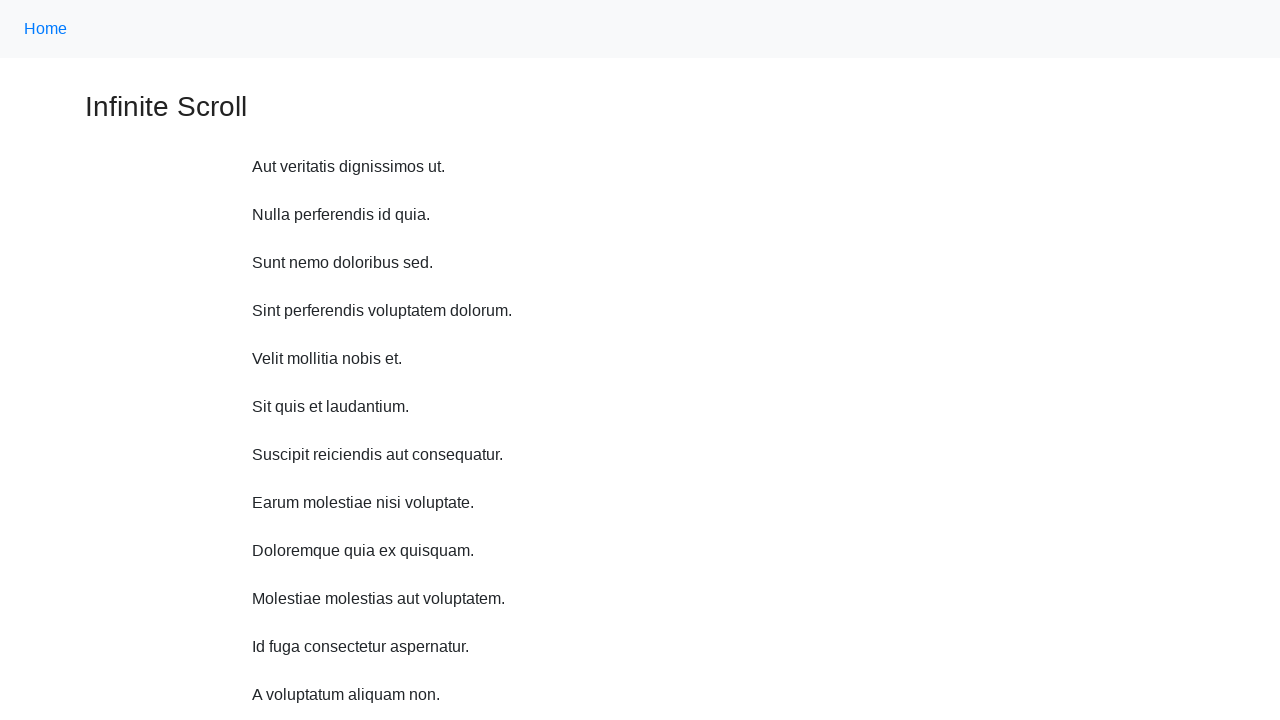

Scrolled up 750 pixels (iteration 8/10)
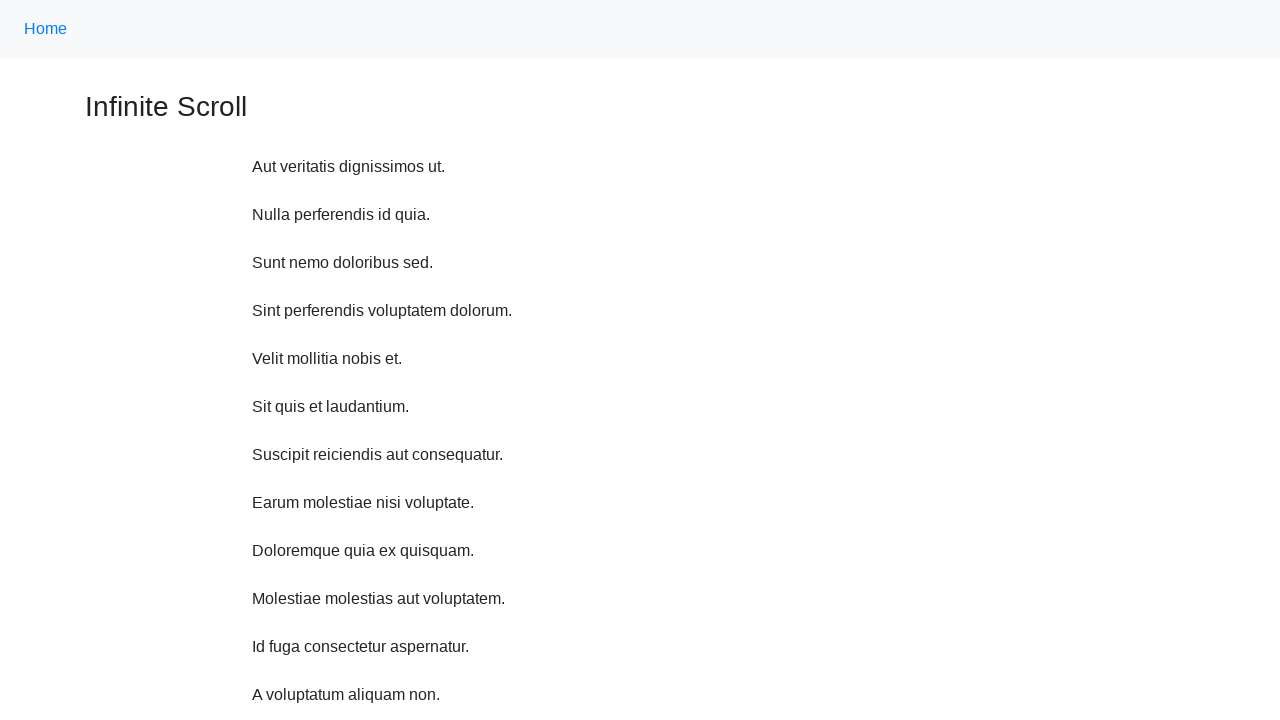

Waited 1 second after scrolling up (iteration 8/10)
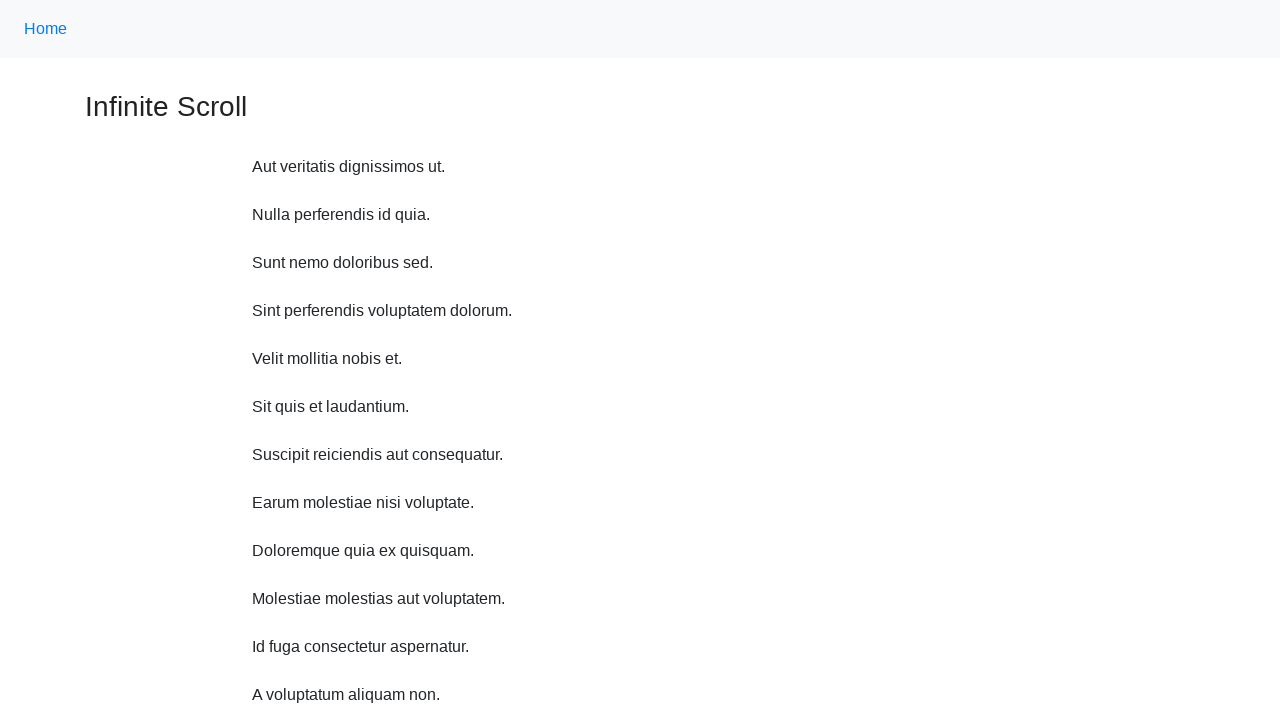

Scrolled up 750 pixels (iteration 9/10)
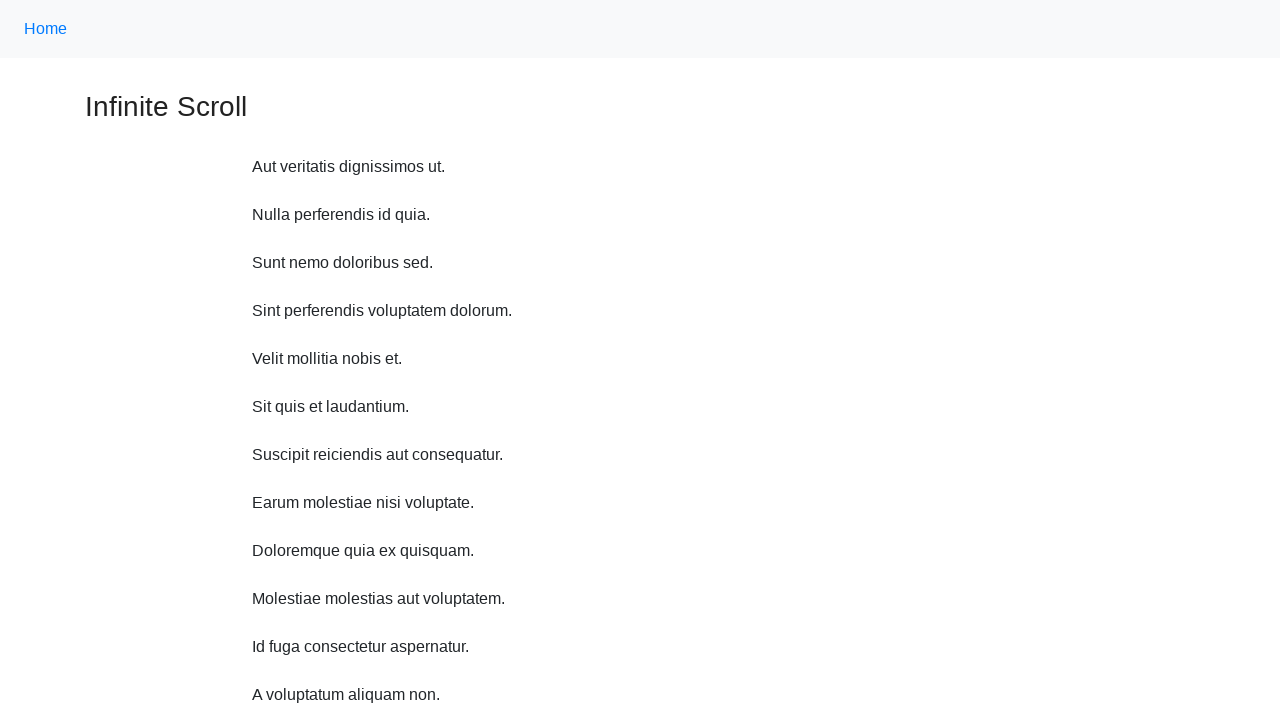

Waited 1 second after scrolling up (iteration 9/10)
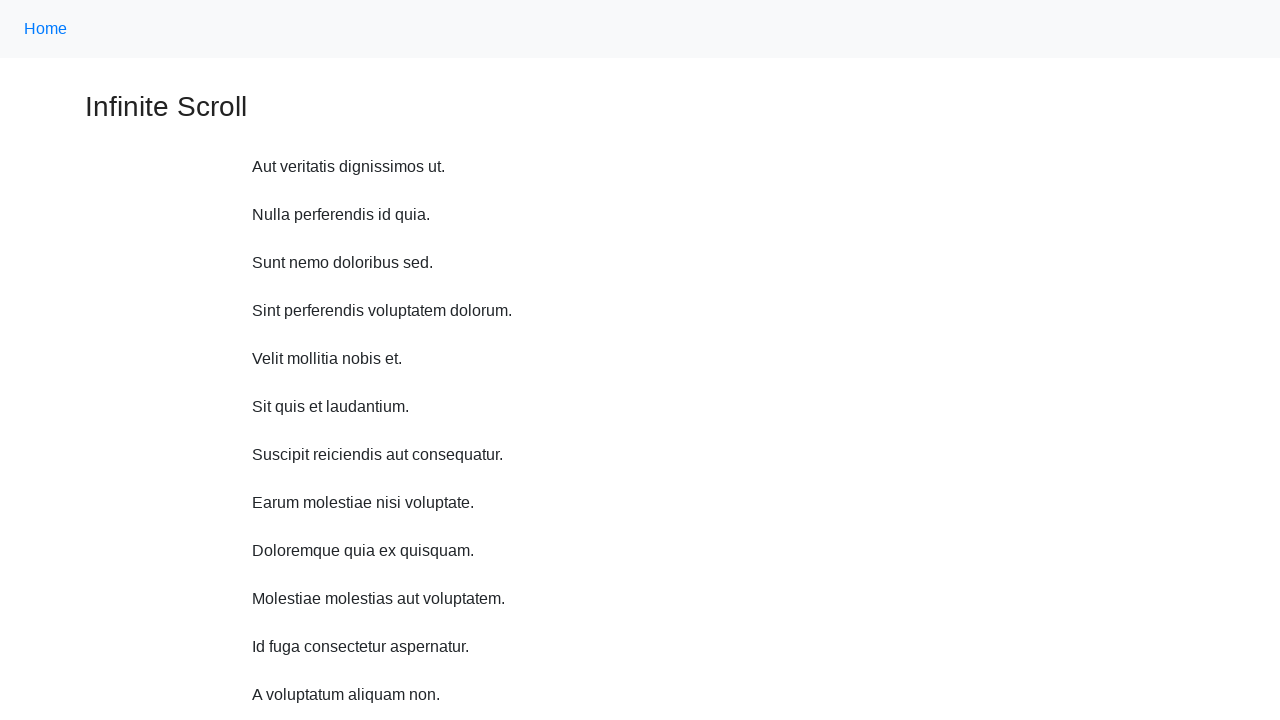

Scrolled up 750 pixels (iteration 10/10)
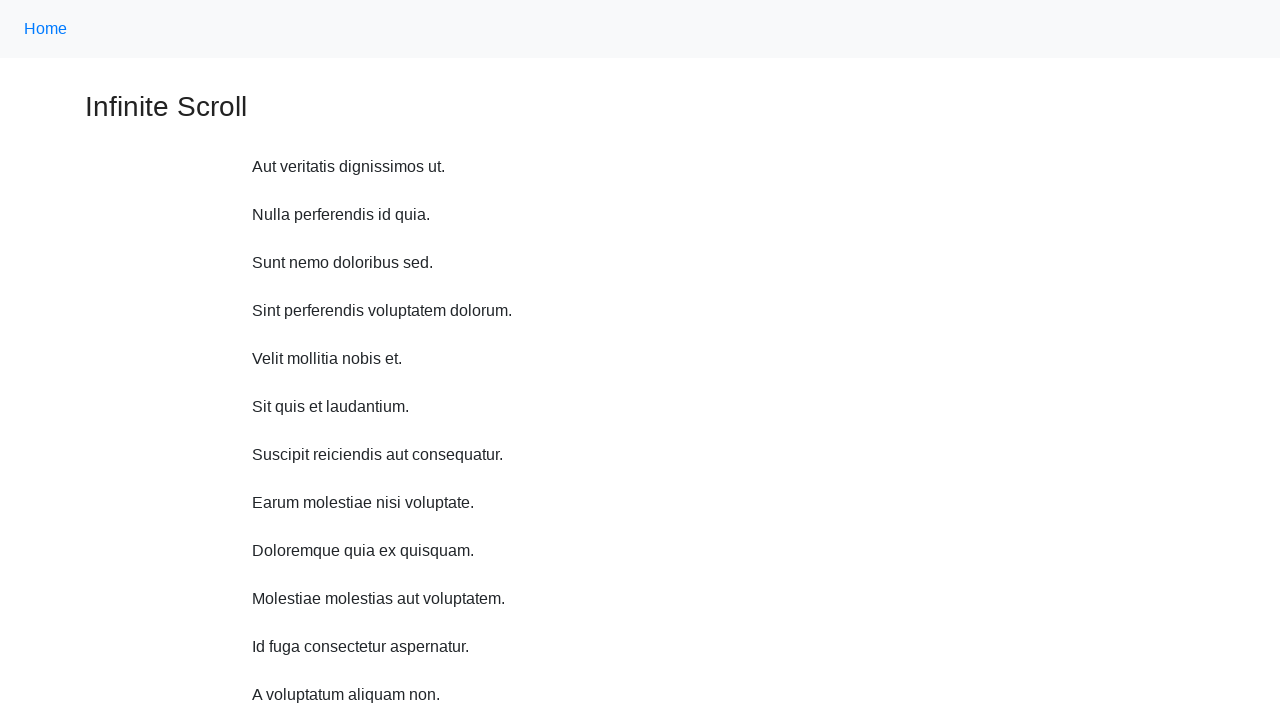

Waited 1 second after scrolling up (iteration 10/10)
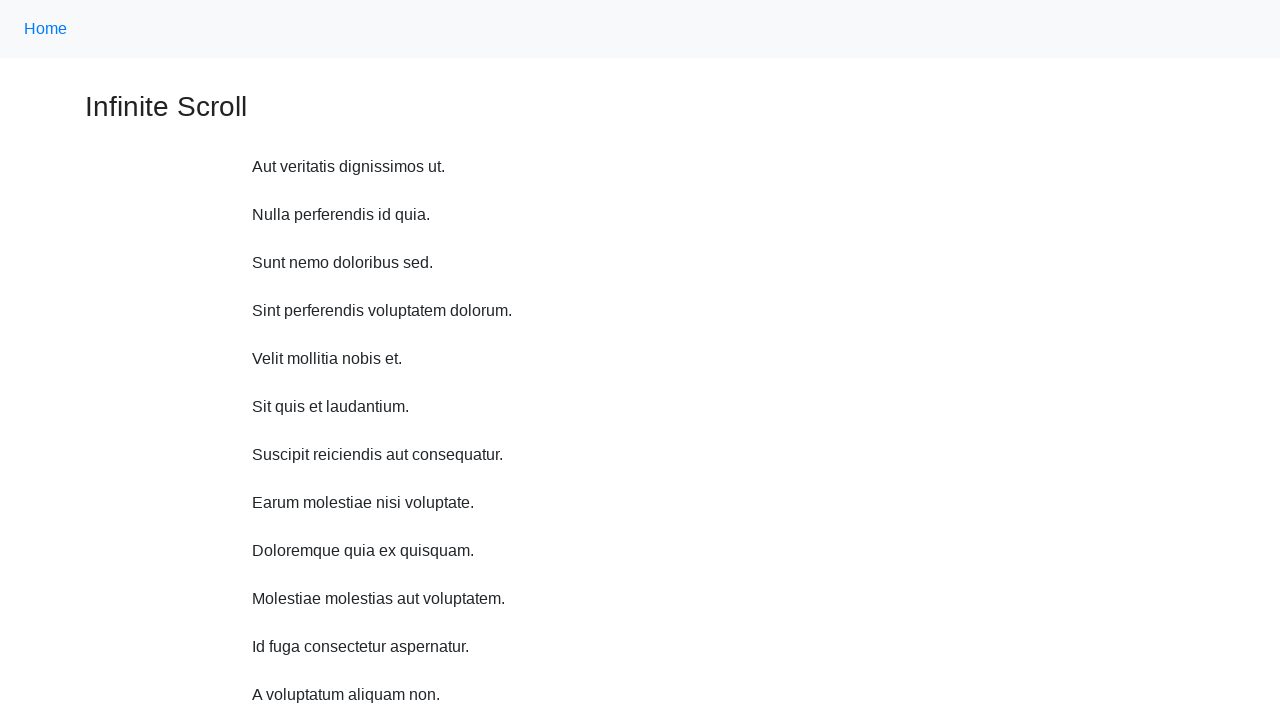

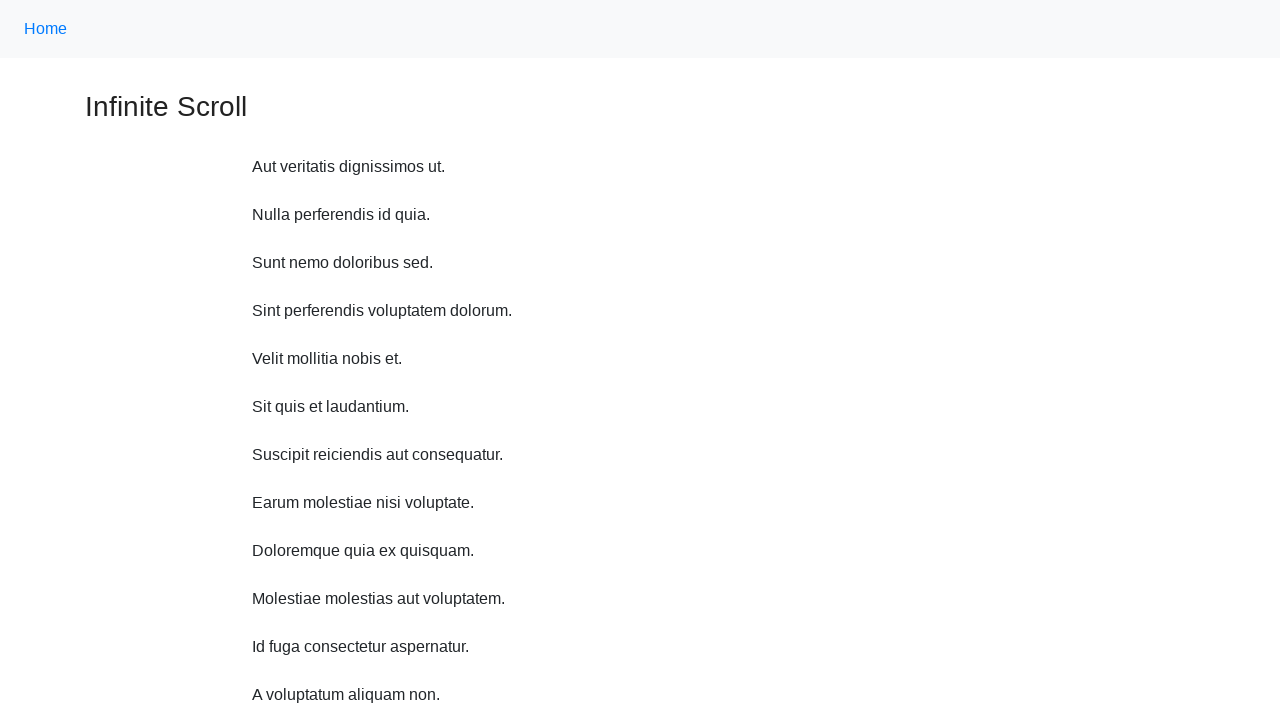